Tests jQuery UI datepicker functionality by opening the datepicker, navigating to a target month/year, and selecting a specific day

Starting URL: https://jqueryui.com/datepicker/

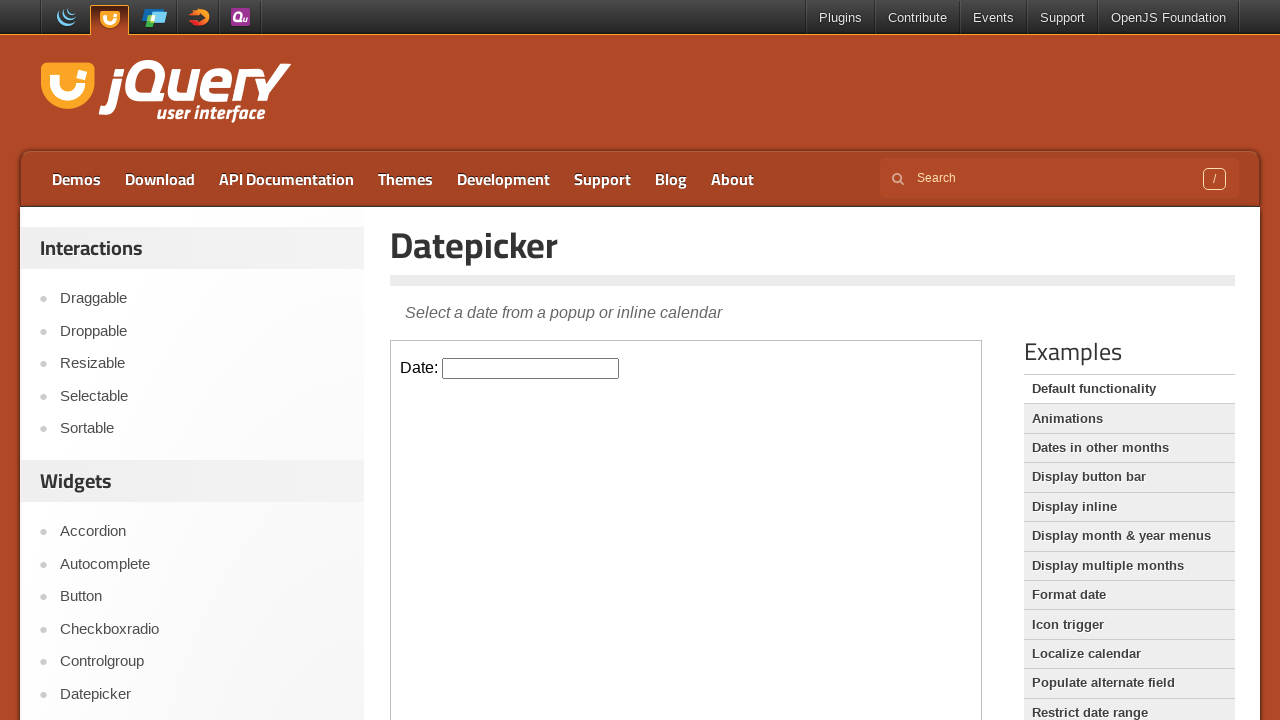

Located the demo iframe
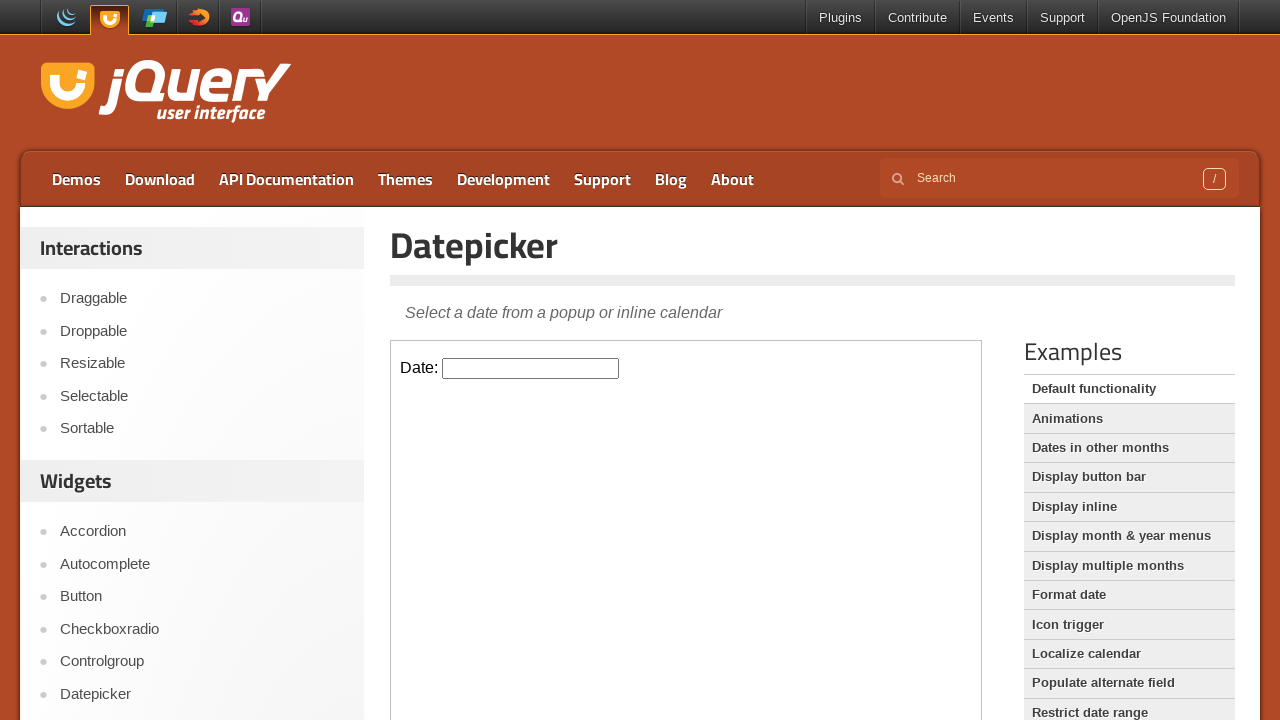

Clicked on the datepicker input to open the calendar at (531, 368) on .demo-frame >> internal:control=enter-frame >> #datepicker
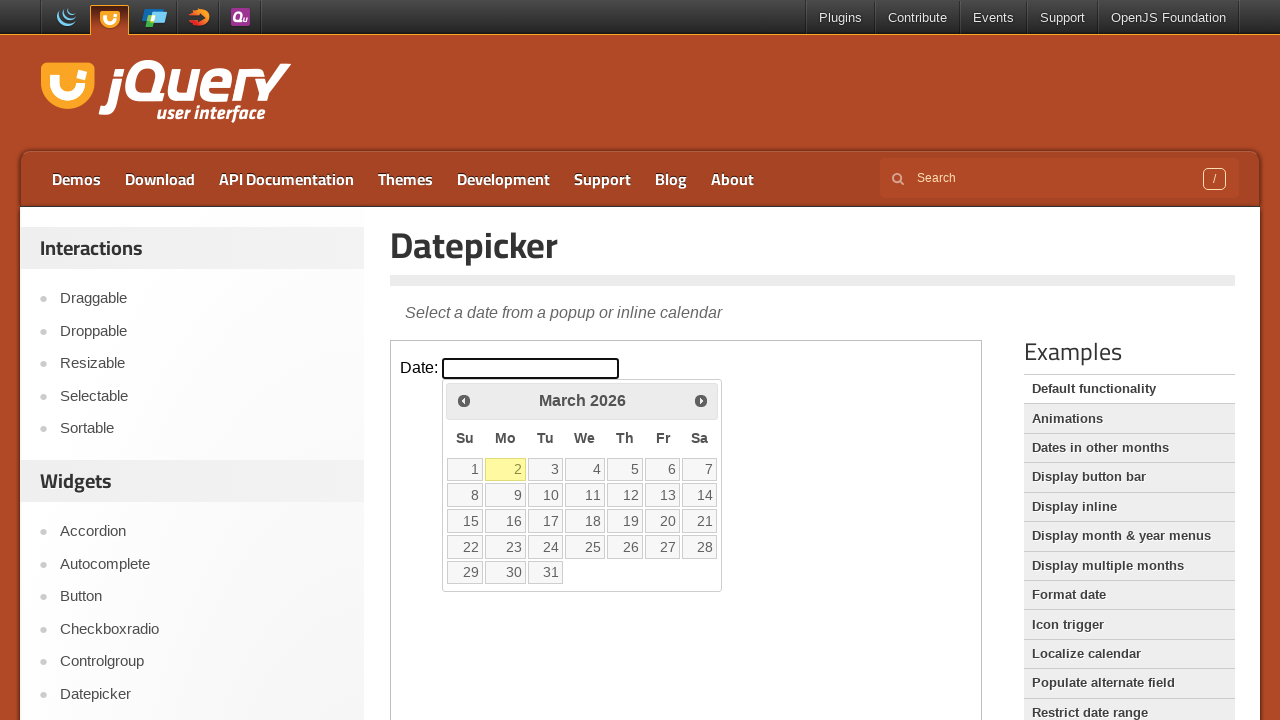

Retrieved current month 'March' and year '2026' from datepicker
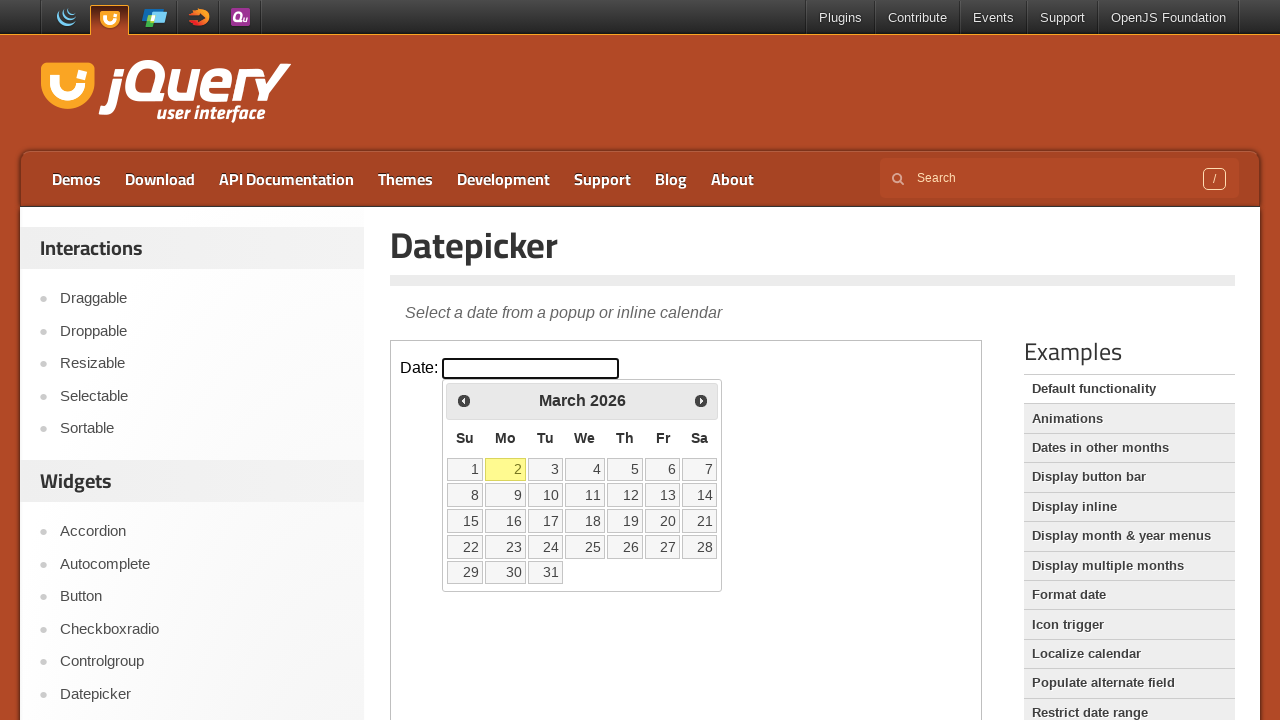

Clicked previous month button to navigate backwards in the calendar at (464, 400) on .demo-frame >> internal:control=enter-frame >> .ui-datepicker-prev
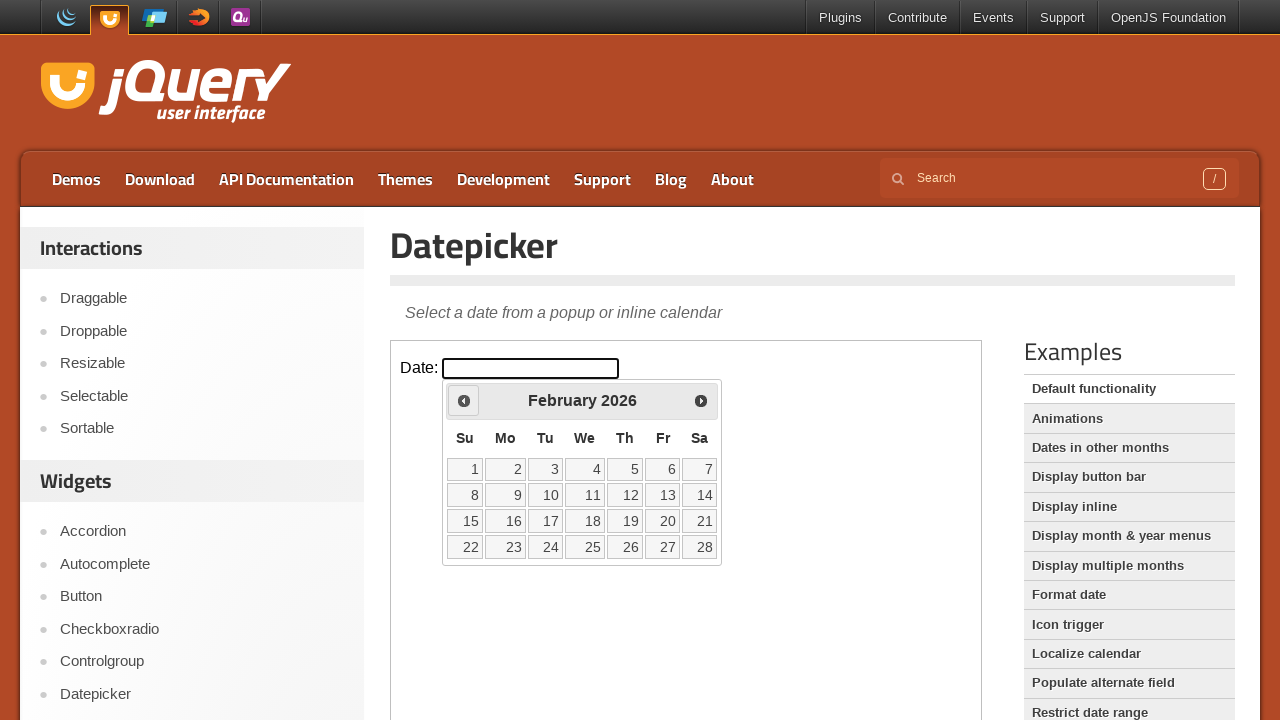

Waited for the datepicker title to update after navigation
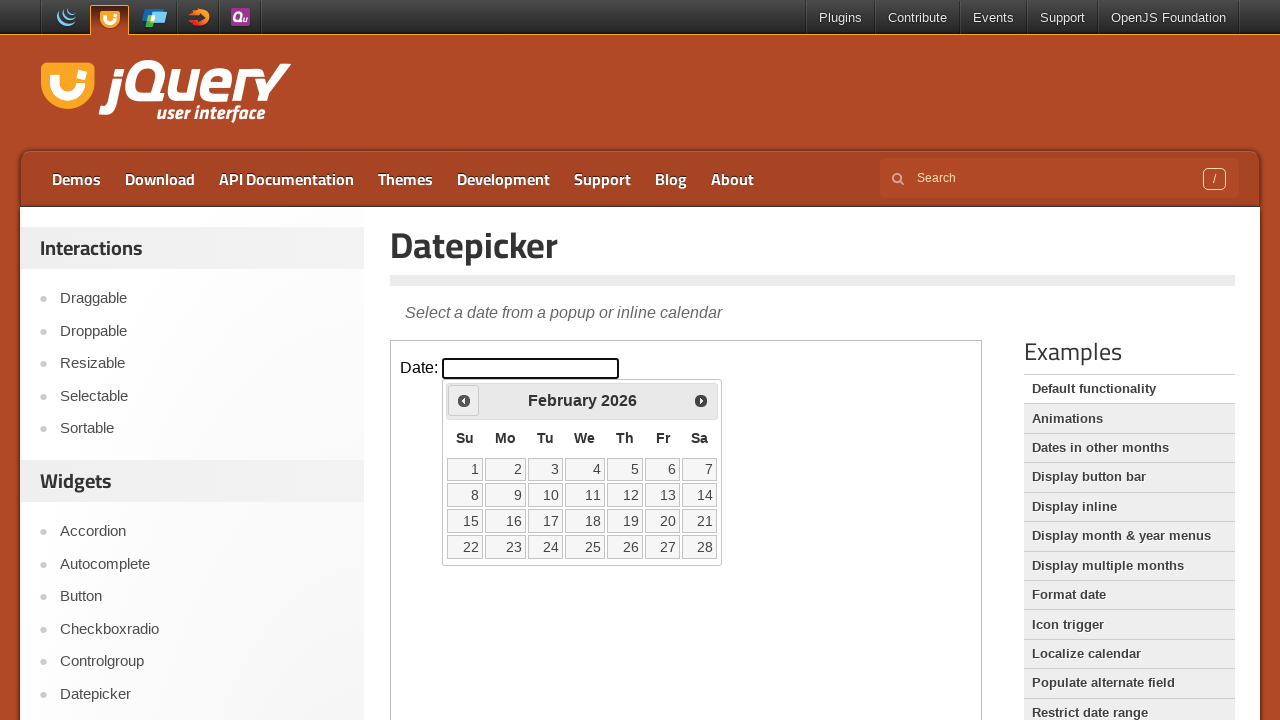

Retrieved current month 'February' and year '2026' from datepicker
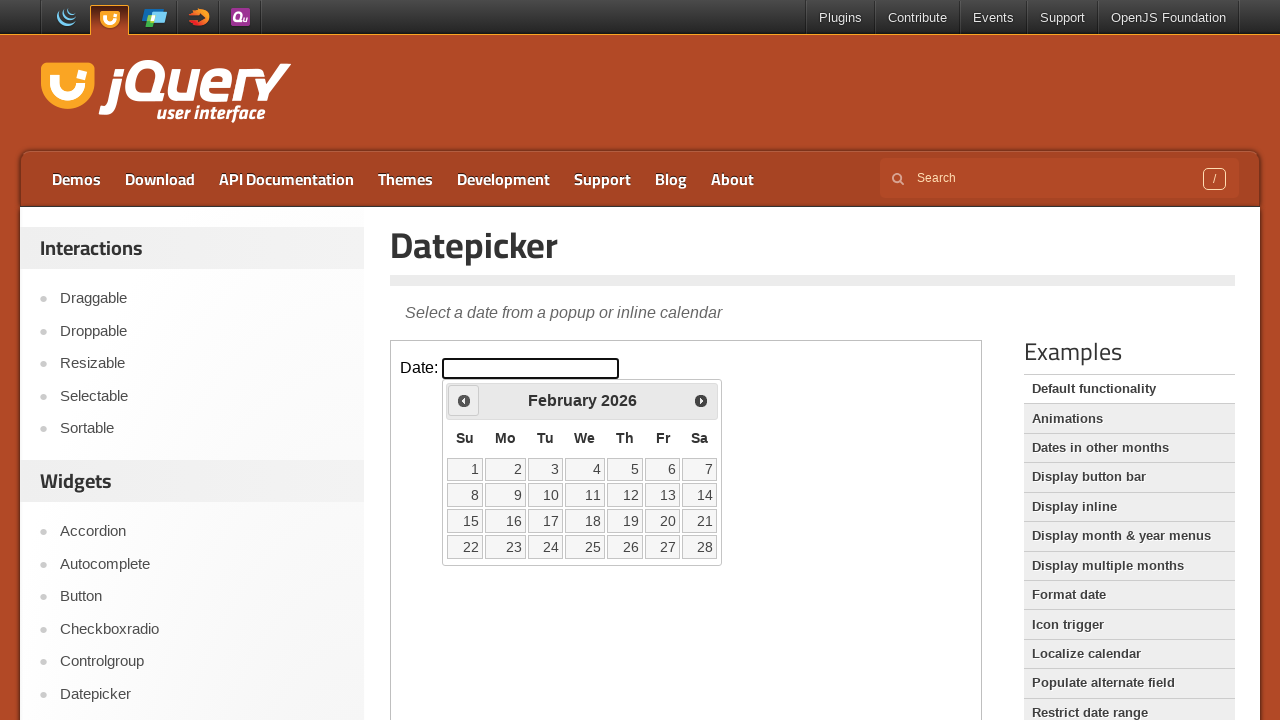

Clicked previous month button to navigate backwards in the calendar at (464, 400) on .demo-frame >> internal:control=enter-frame >> .ui-datepicker-prev
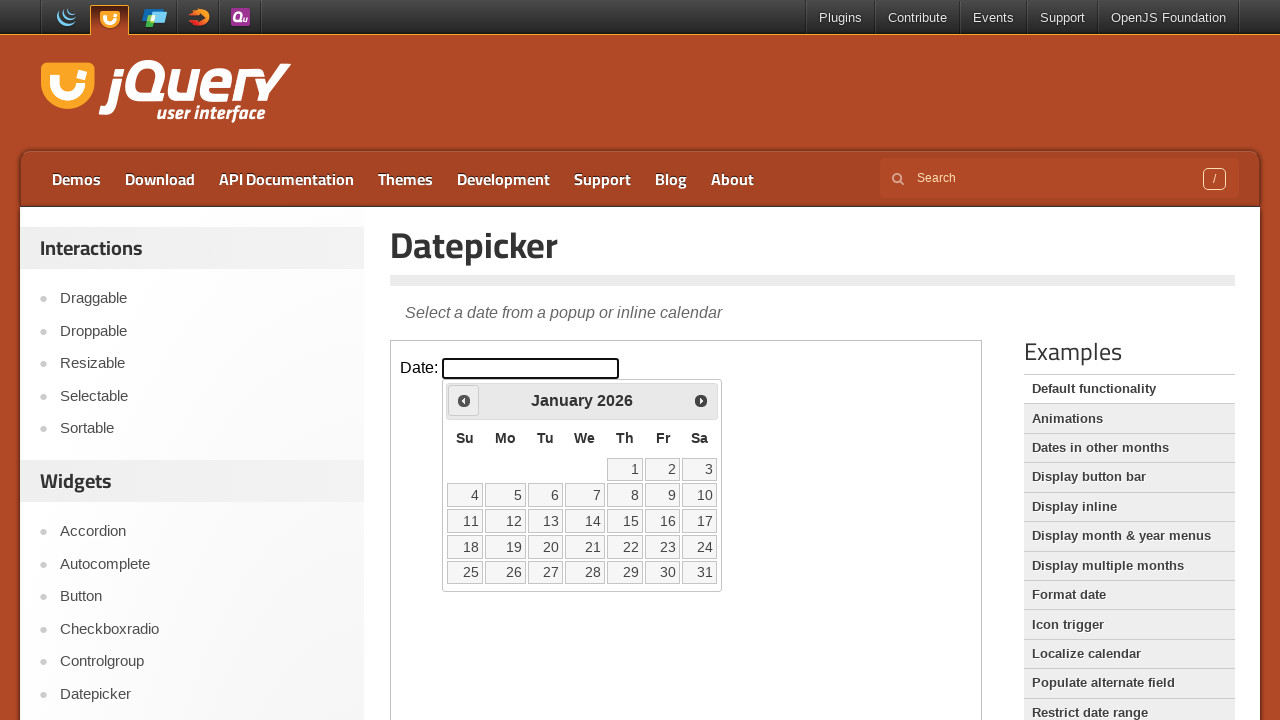

Waited for the datepicker title to update after navigation
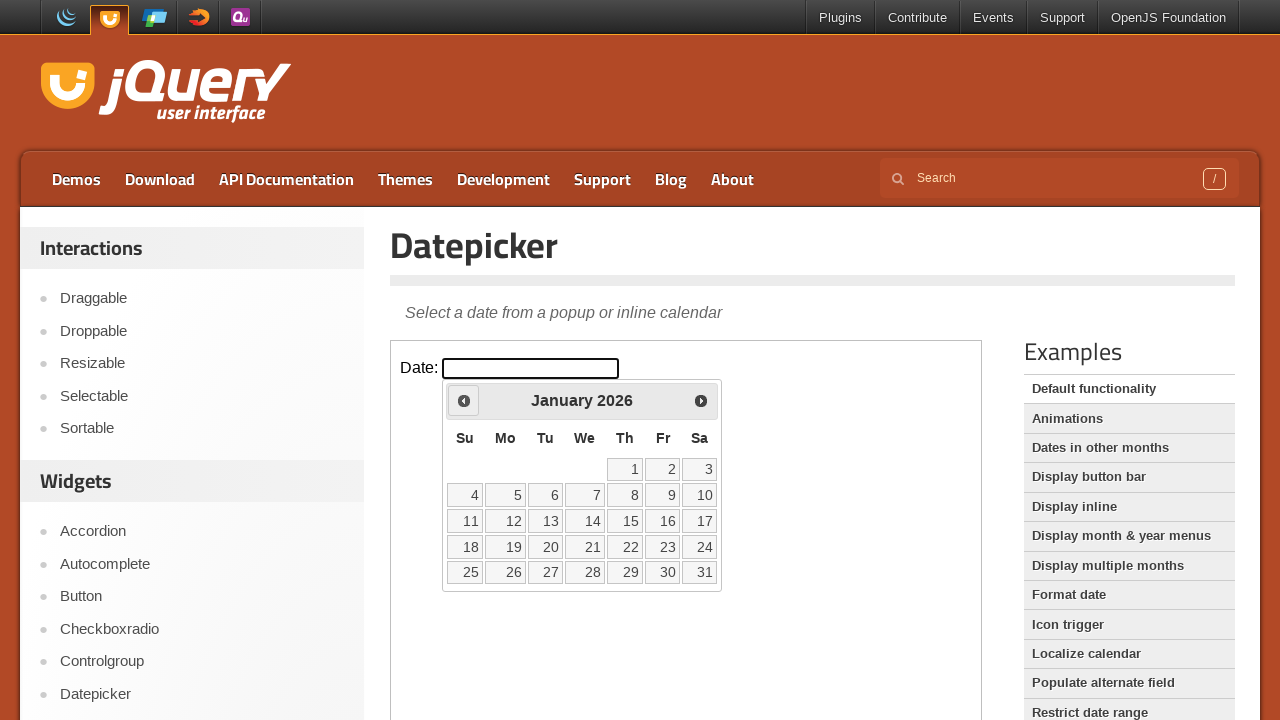

Retrieved current month 'January' and year '2026' from datepicker
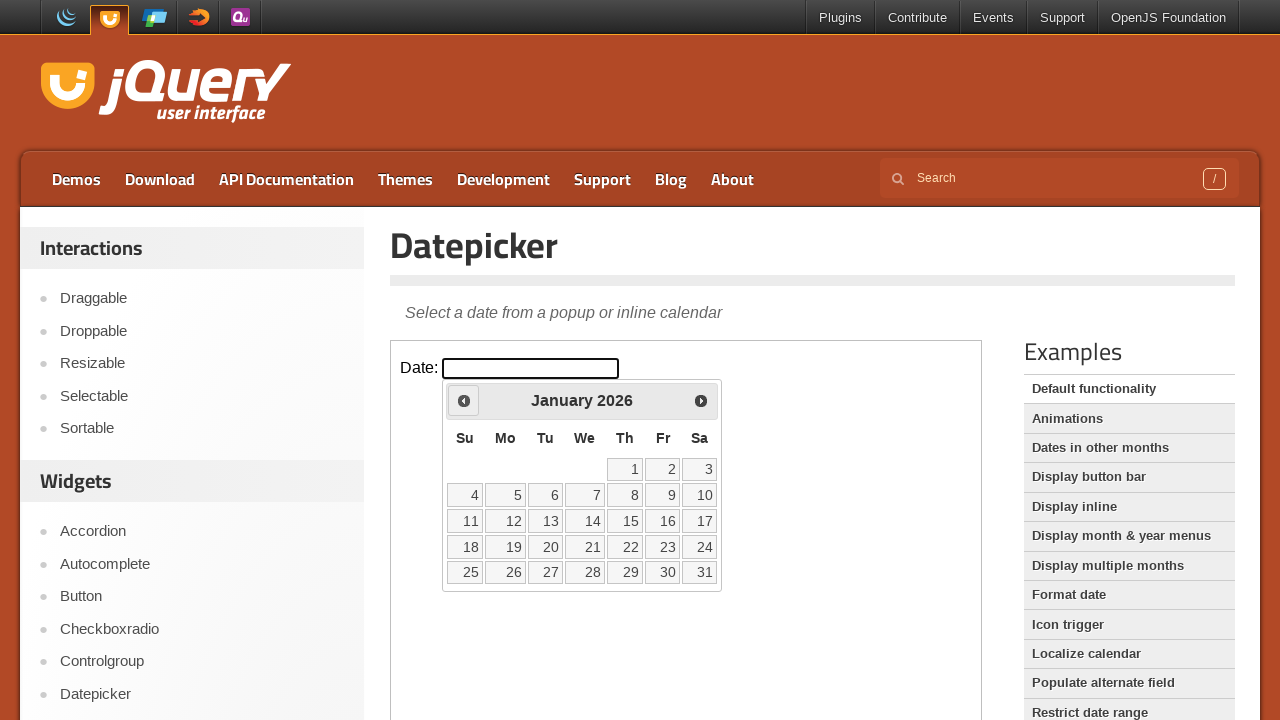

Clicked previous month button to navigate backwards in the calendar at (464, 400) on .demo-frame >> internal:control=enter-frame >> .ui-datepicker-prev
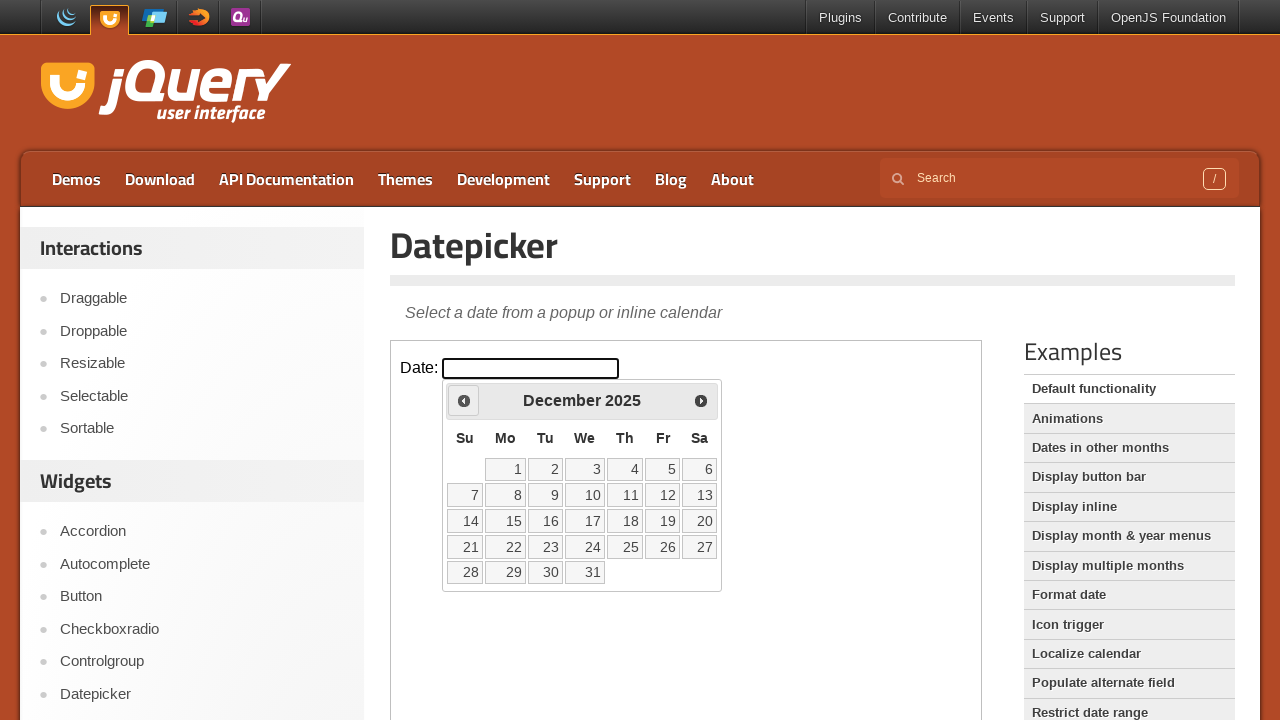

Waited for the datepicker title to update after navigation
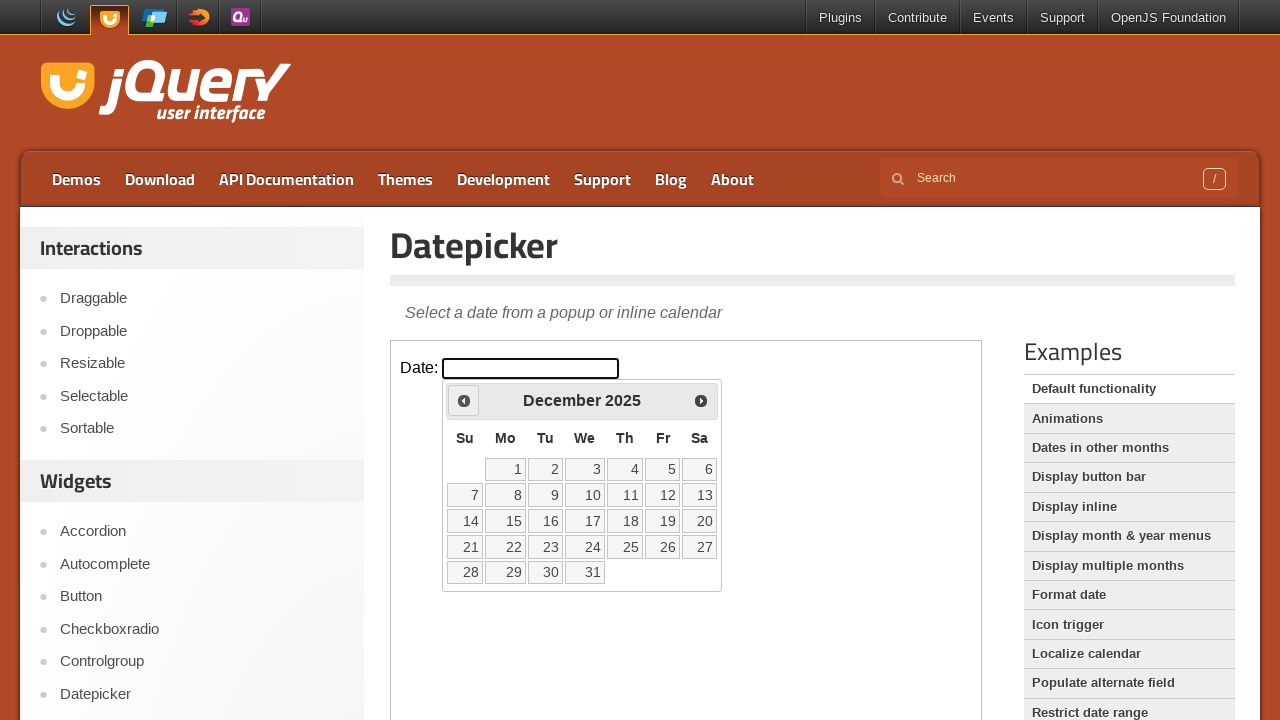

Retrieved current month 'December' and year '2025' from datepicker
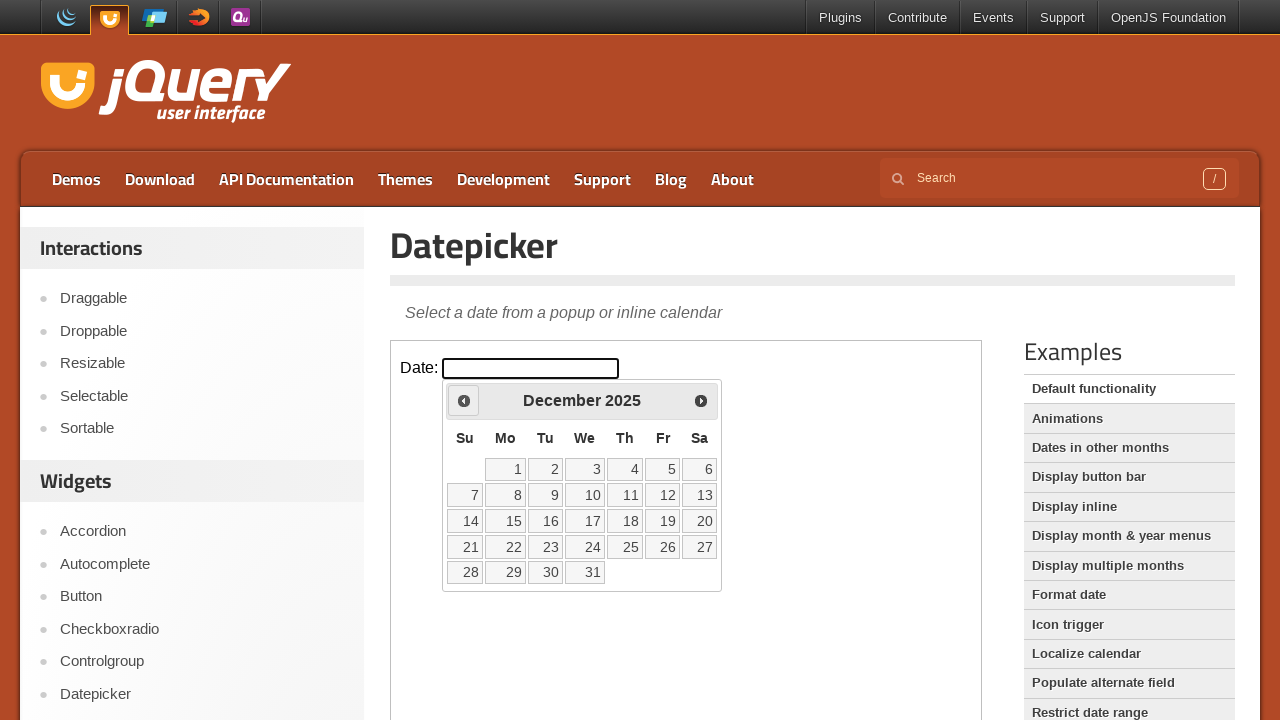

Clicked previous month button to navigate backwards in the calendar at (464, 400) on .demo-frame >> internal:control=enter-frame >> .ui-datepicker-prev
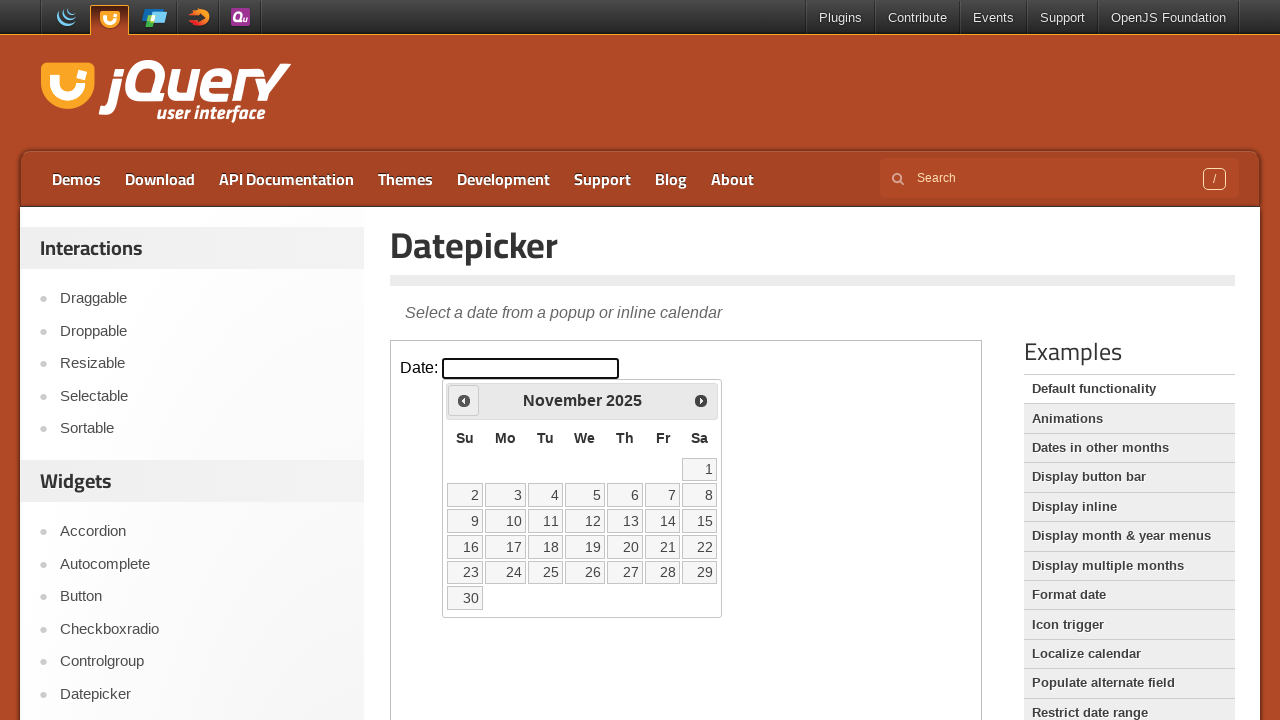

Waited for the datepicker title to update after navigation
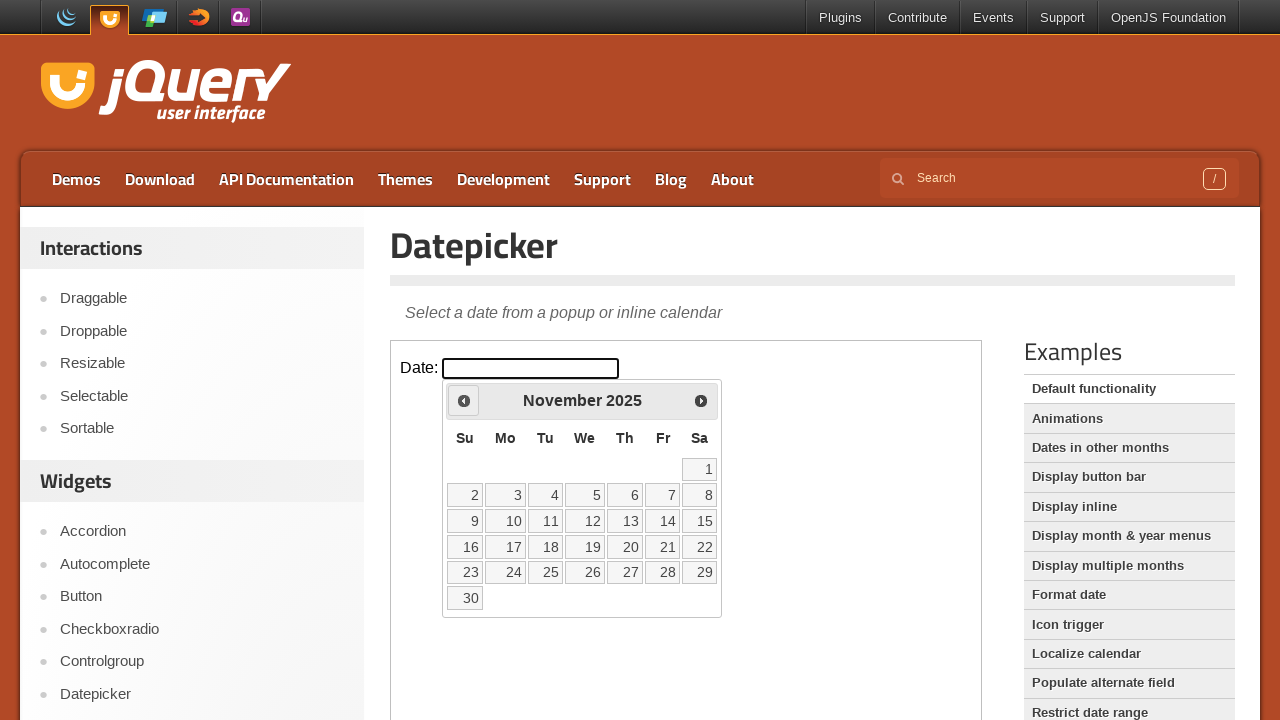

Retrieved current month 'November' and year '2025' from datepicker
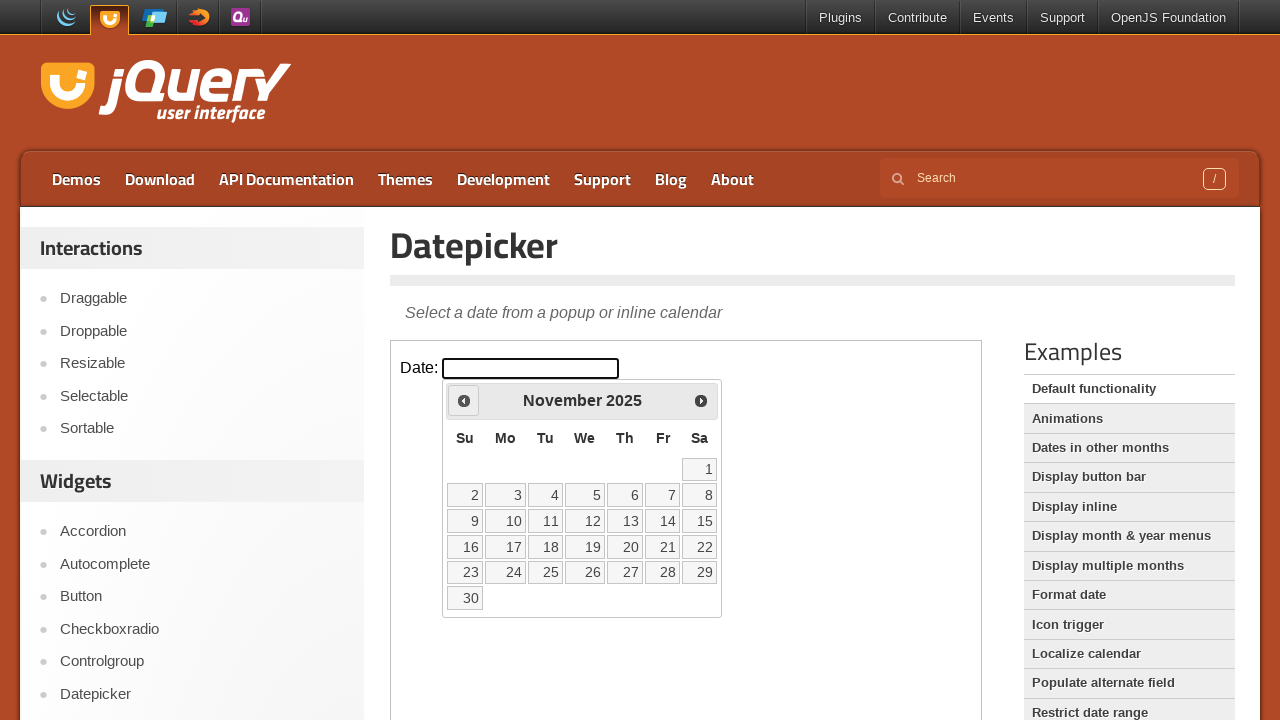

Clicked previous month button to navigate backwards in the calendar at (464, 400) on .demo-frame >> internal:control=enter-frame >> .ui-datepicker-prev
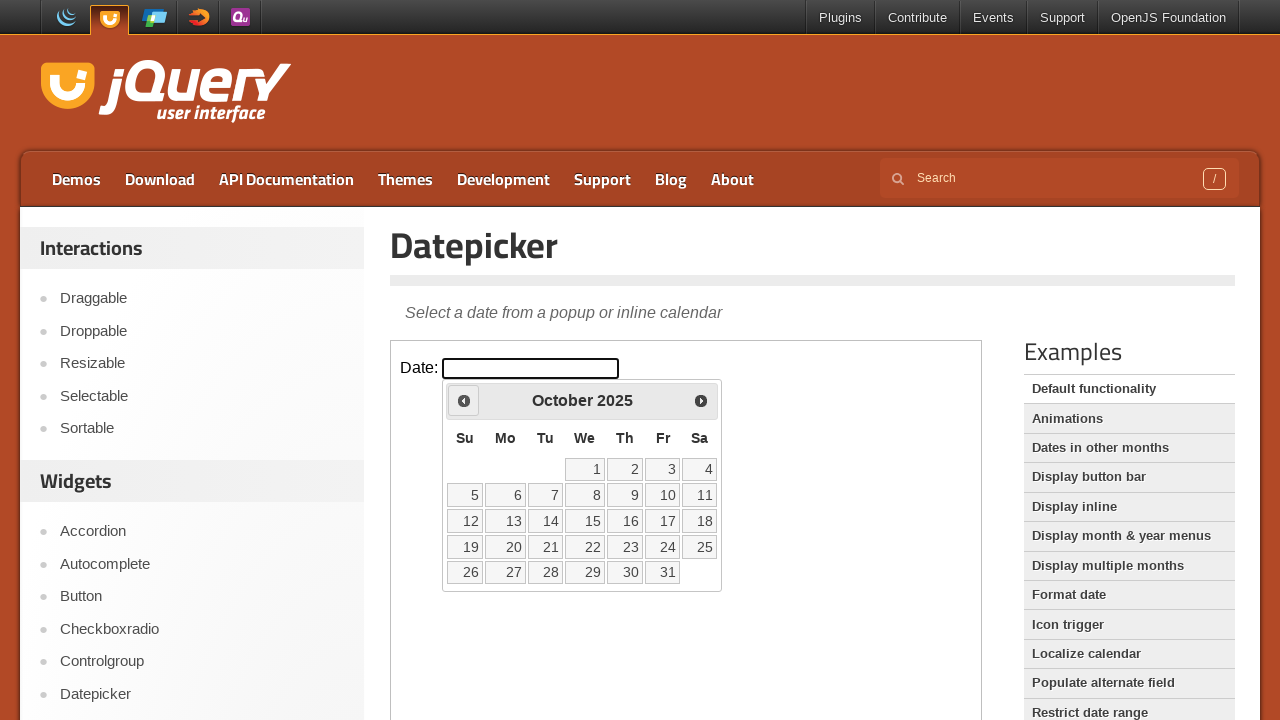

Waited for the datepicker title to update after navigation
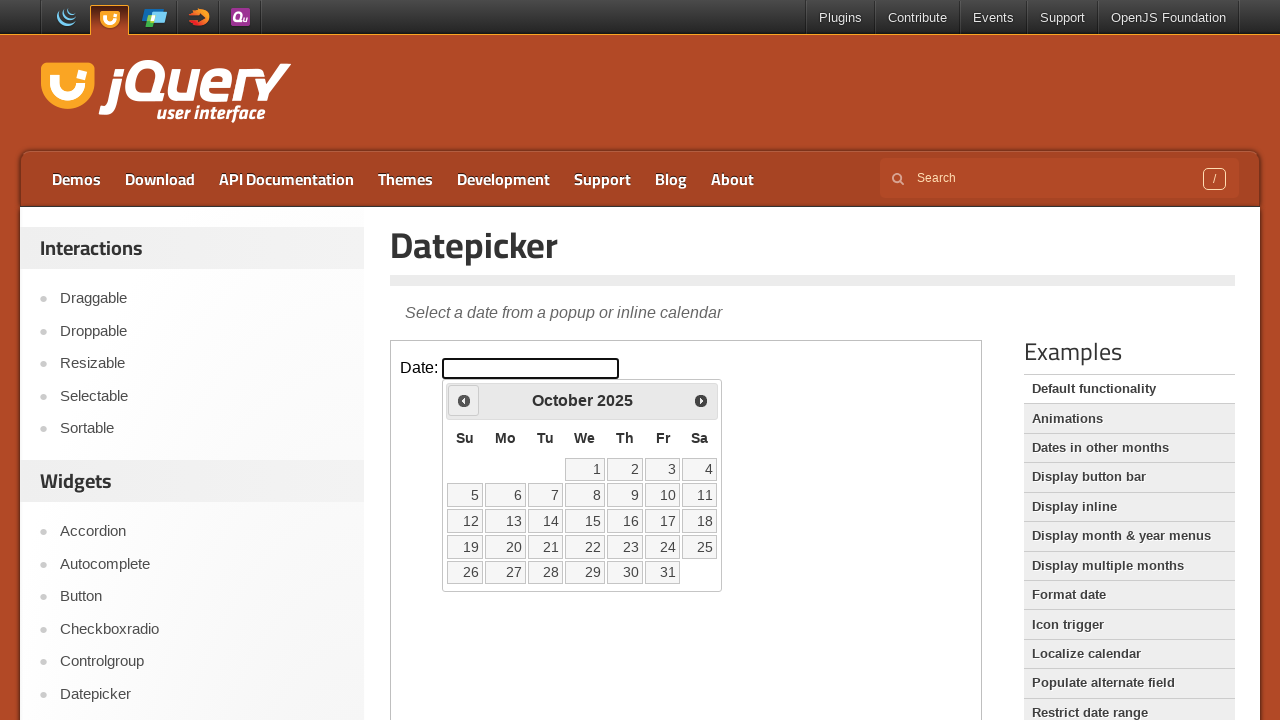

Retrieved current month 'October' and year '2025' from datepicker
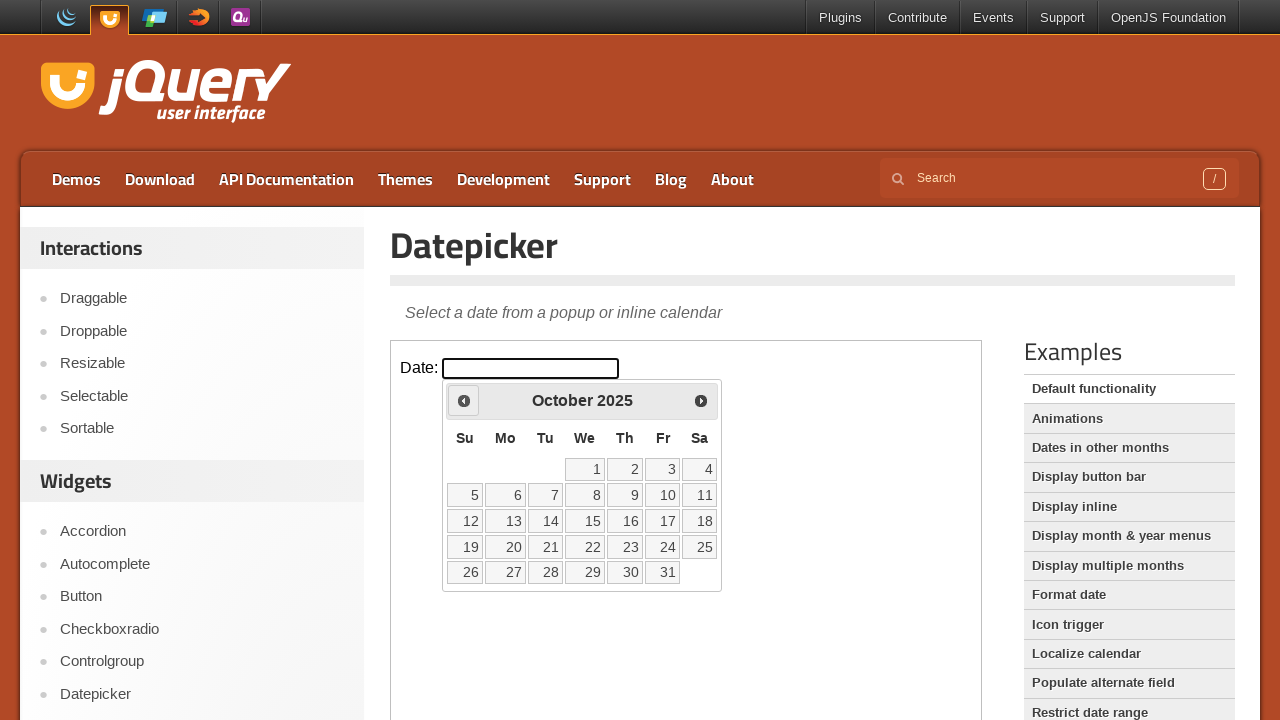

Clicked previous month button to navigate backwards in the calendar at (464, 400) on .demo-frame >> internal:control=enter-frame >> .ui-datepicker-prev
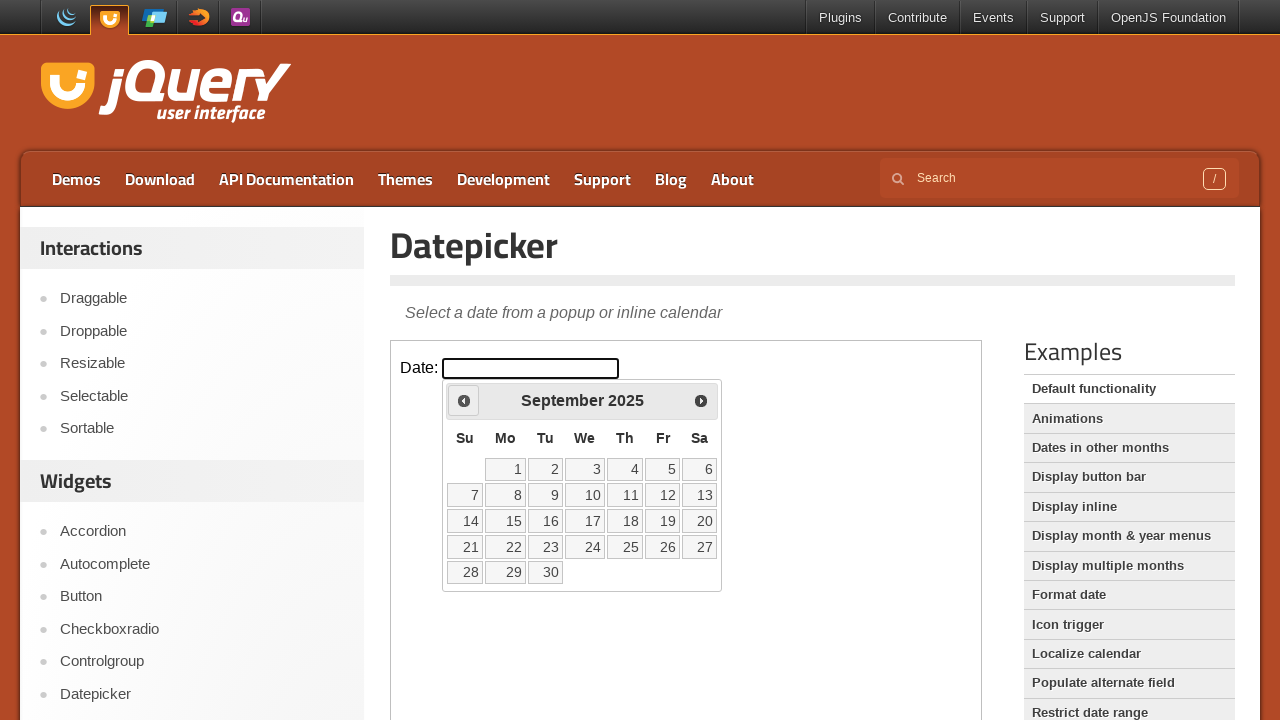

Waited for the datepicker title to update after navigation
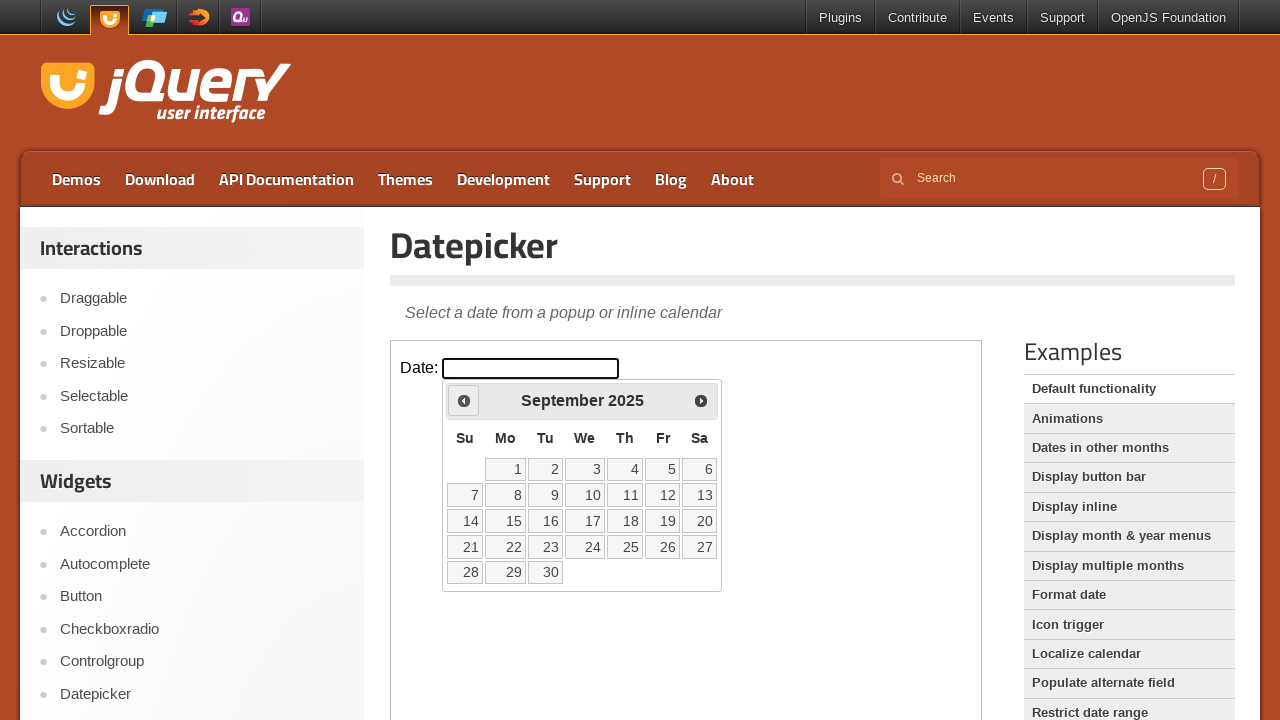

Retrieved current month 'September' and year '2025' from datepicker
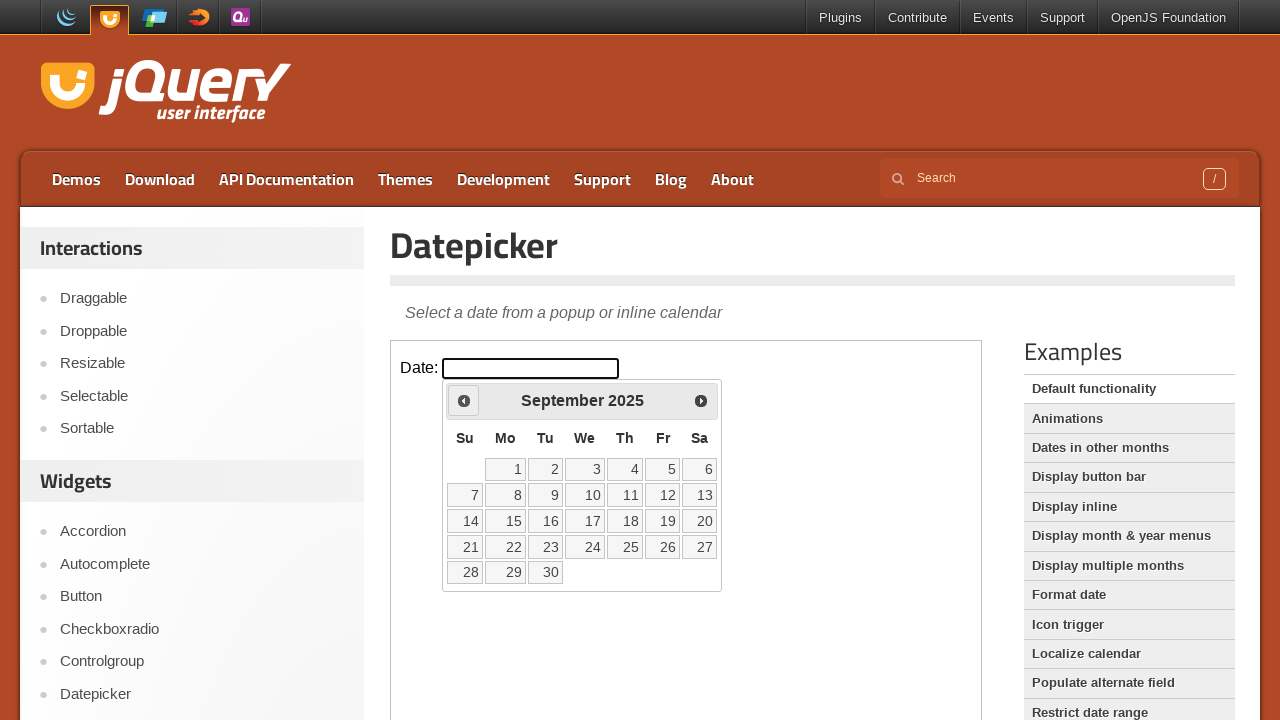

Clicked previous month button to navigate backwards in the calendar at (464, 400) on .demo-frame >> internal:control=enter-frame >> .ui-datepicker-prev
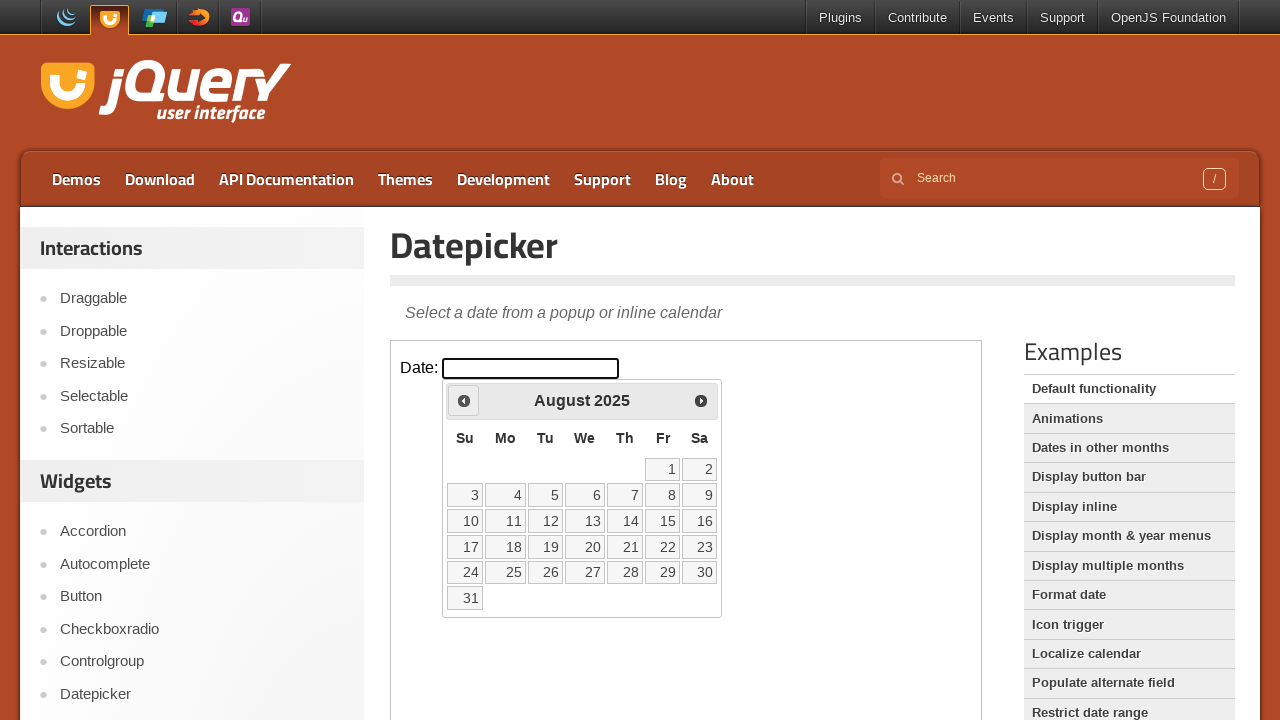

Waited for the datepicker title to update after navigation
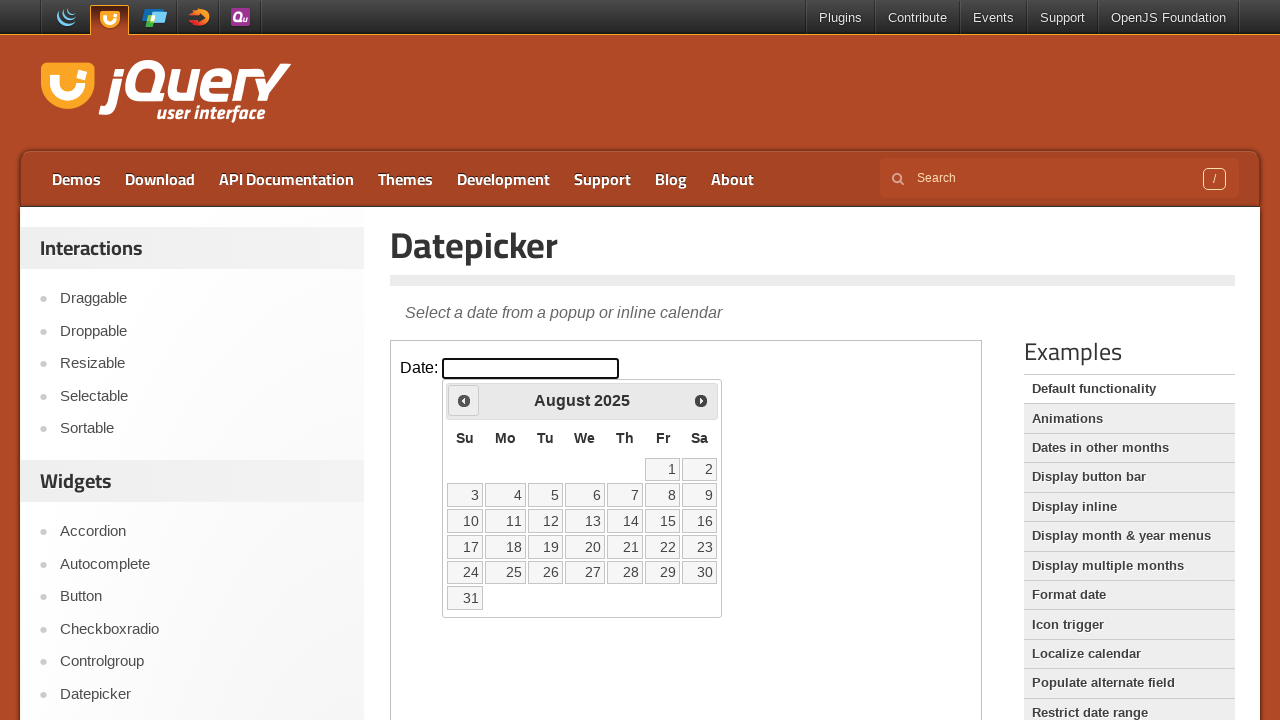

Retrieved current month 'August' and year '2025' from datepicker
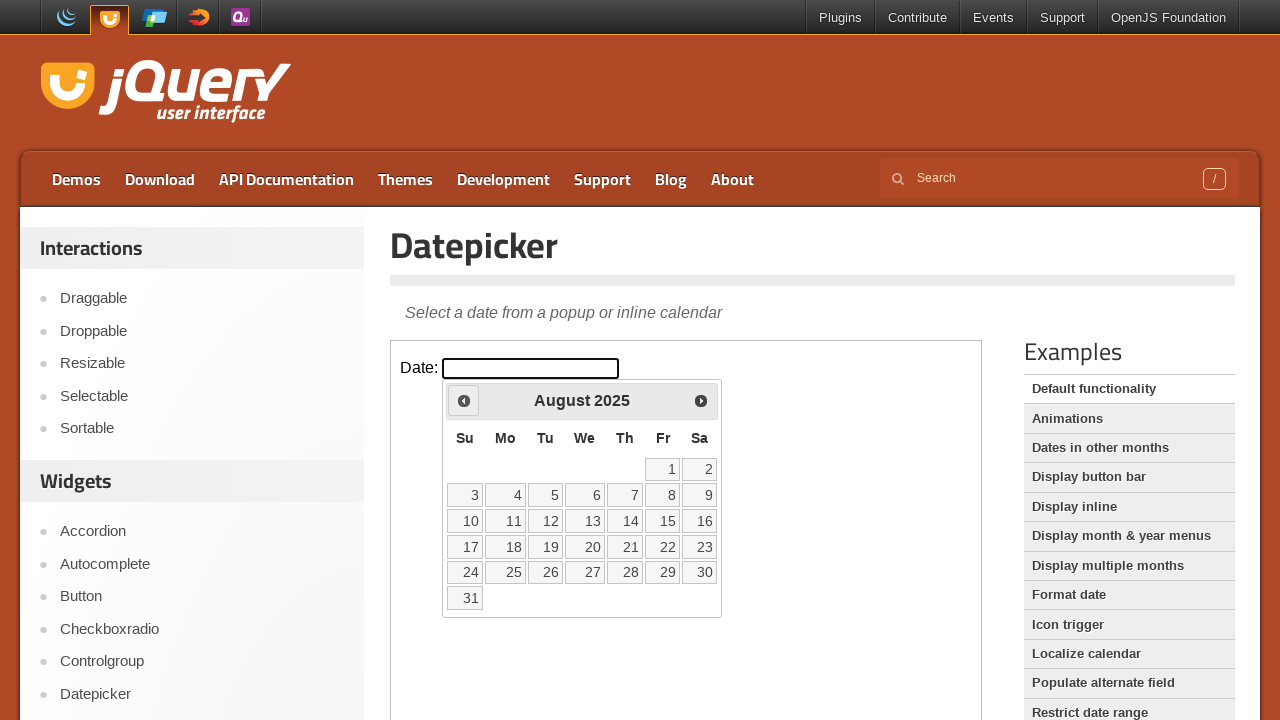

Clicked previous month button to navigate backwards in the calendar at (464, 400) on .demo-frame >> internal:control=enter-frame >> .ui-datepicker-prev
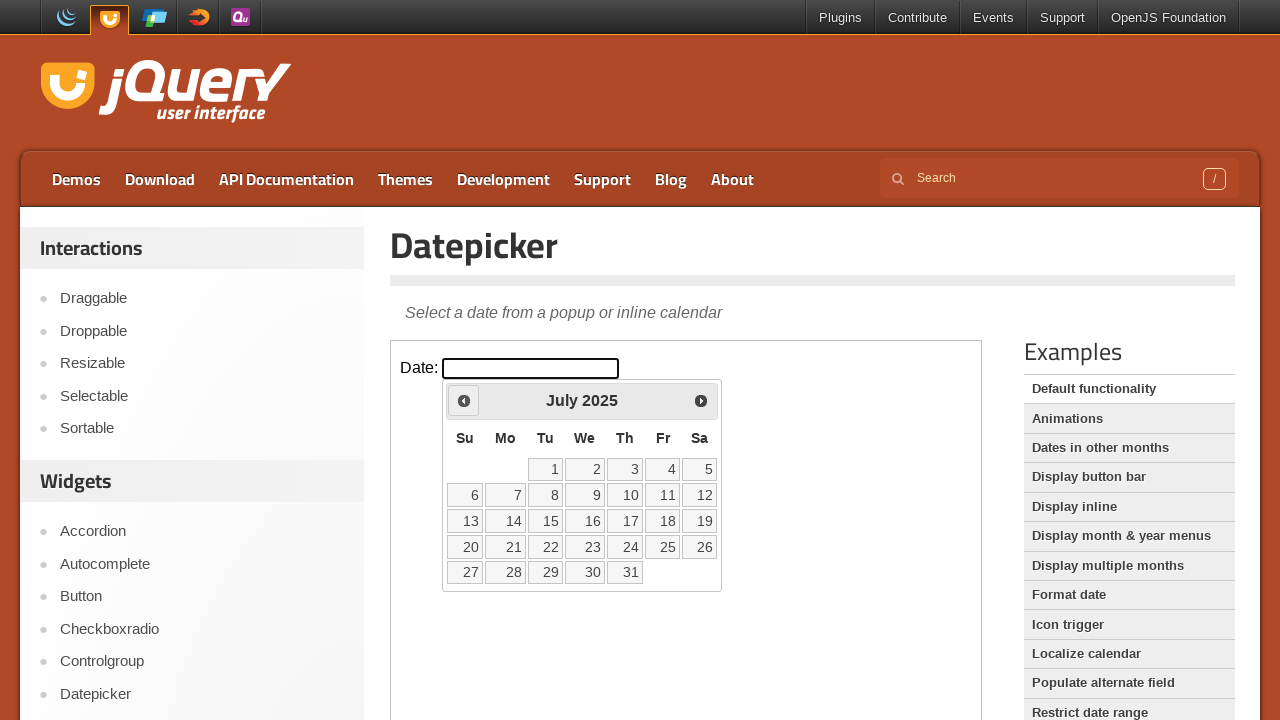

Waited for the datepicker title to update after navigation
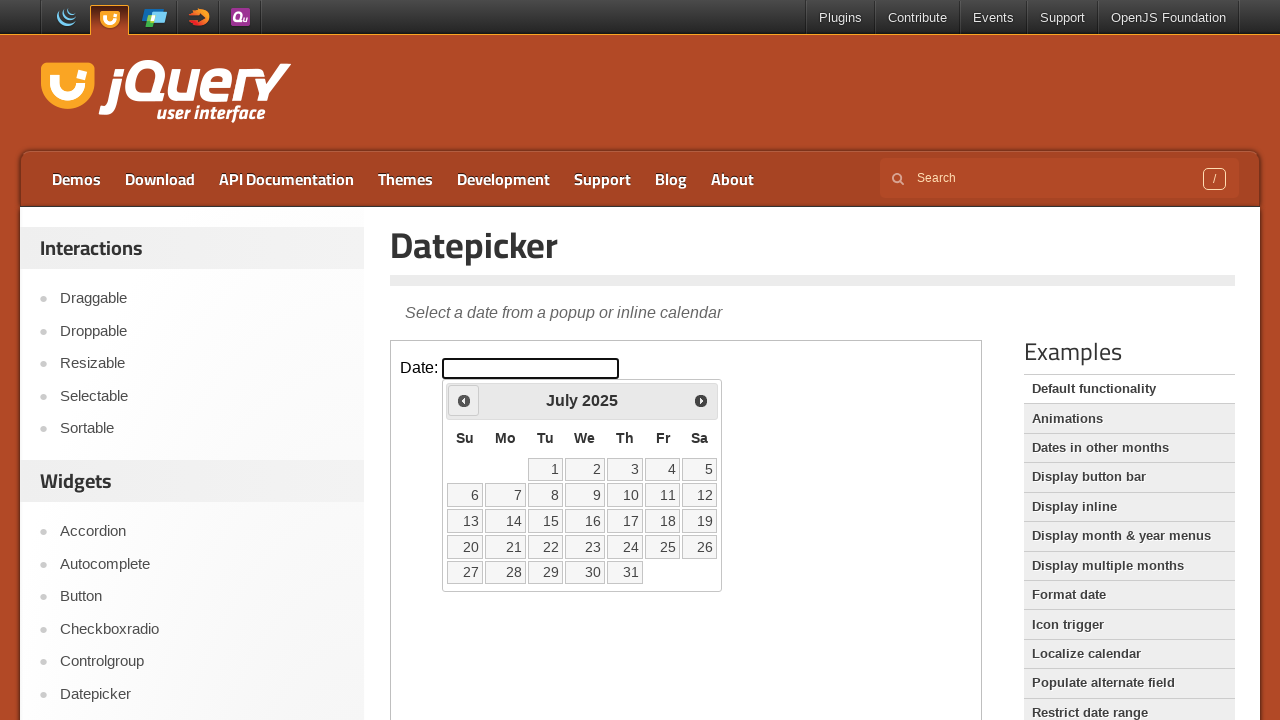

Retrieved current month 'July' and year '2025' from datepicker
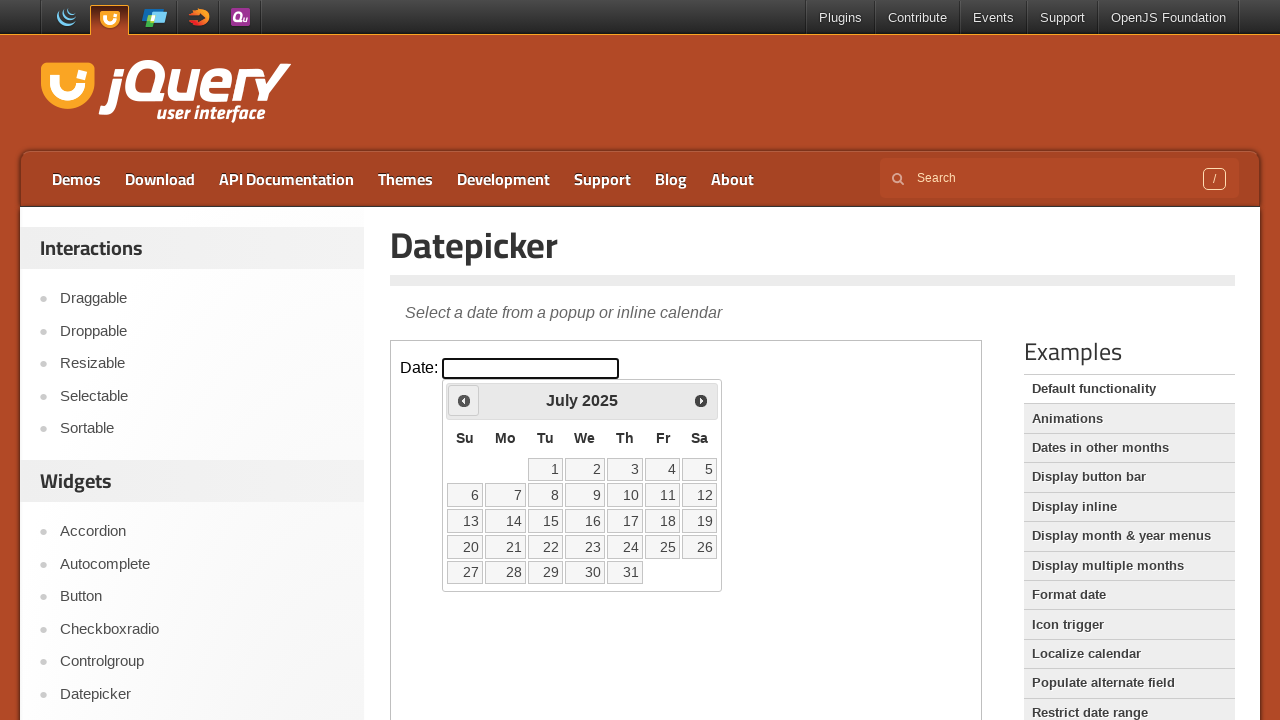

Clicked previous month button to navigate backwards in the calendar at (464, 400) on .demo-frame >> internal:control=enter-frame >> .ui-datepicker-prev
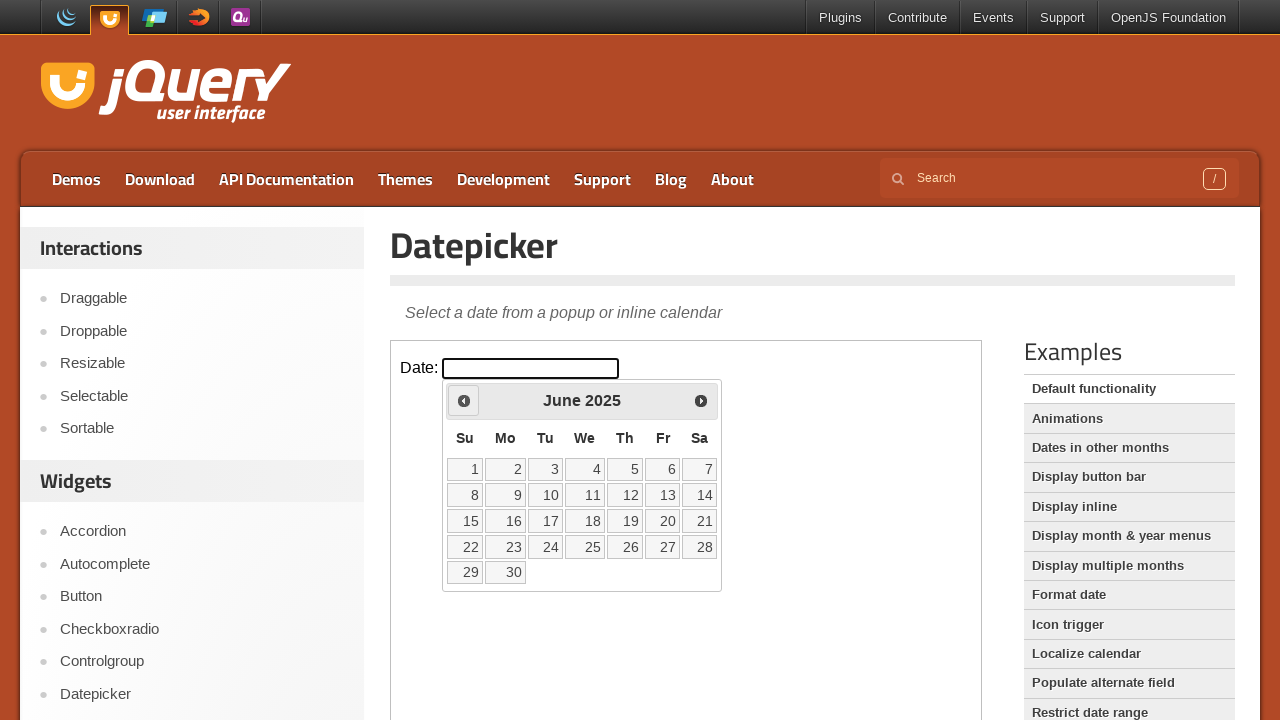

Waited for the datepicker title to update after navigation
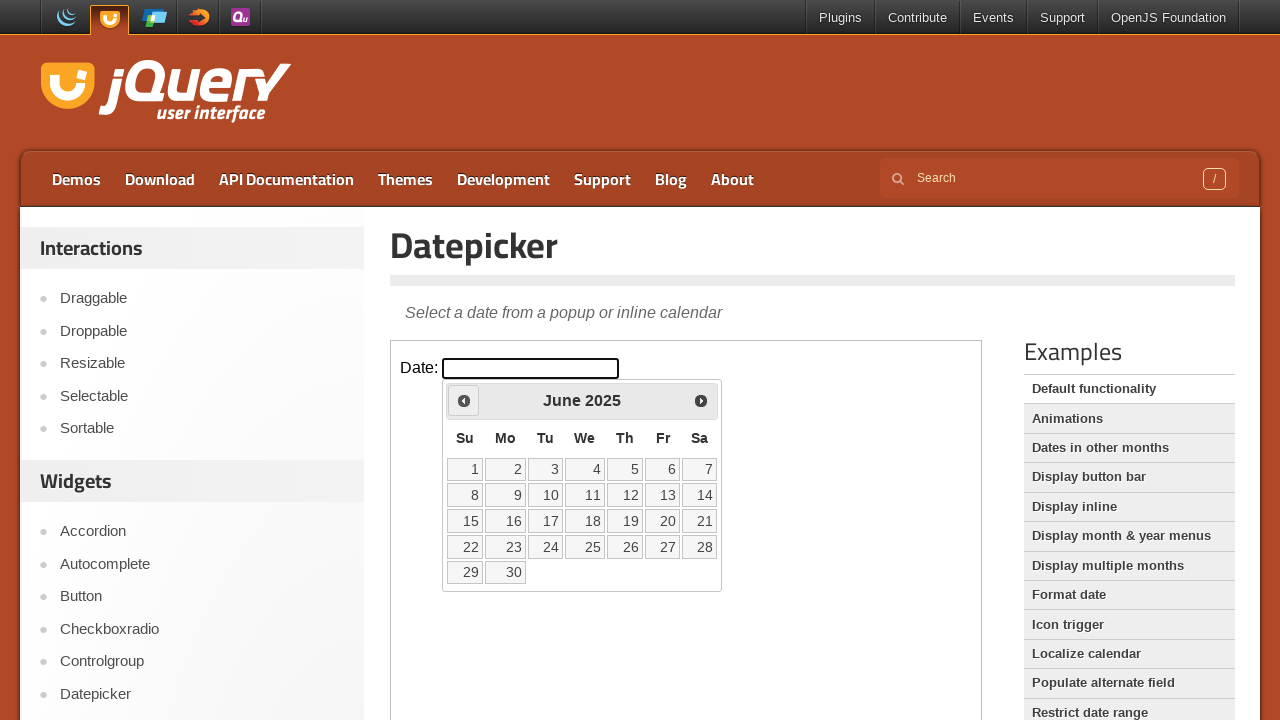

Retrieved current month 'June' and year '2025' from datepicker
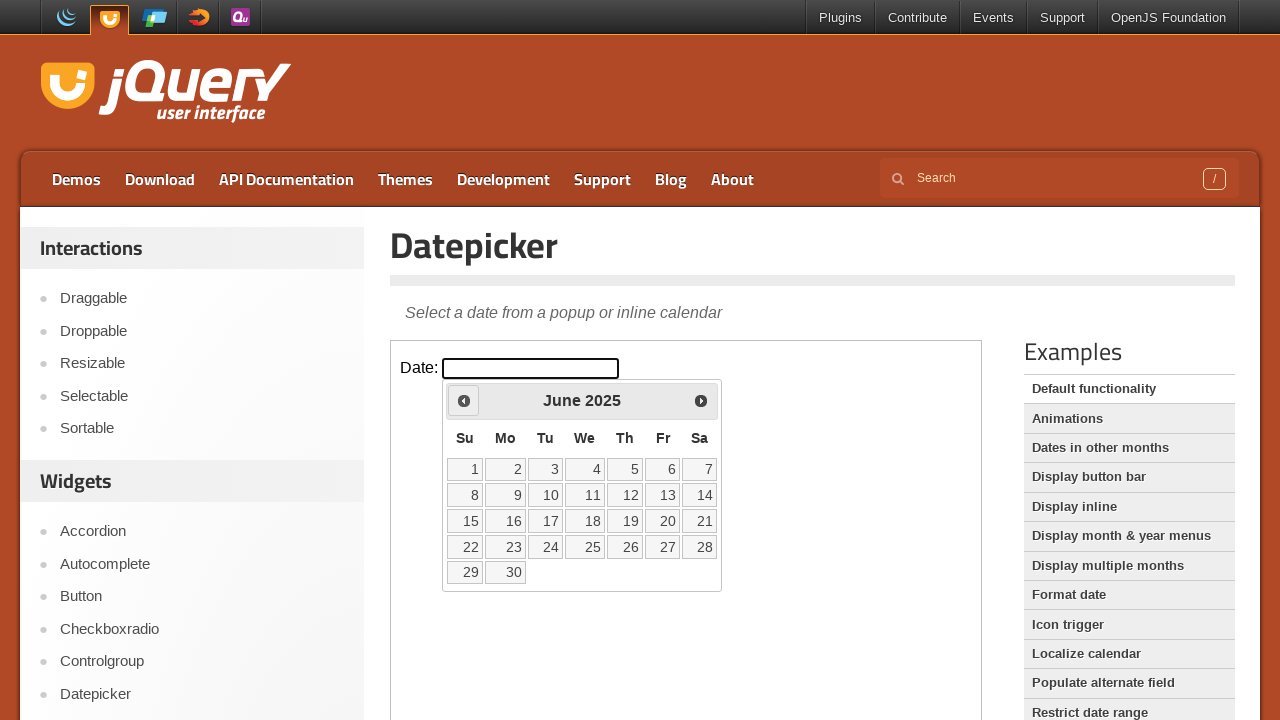

Clicked previous month button to navigate backwards in the calendar at (464, 400) on .demo-frame >> internal:control=enter-frame >> .ui-datepicker-prev
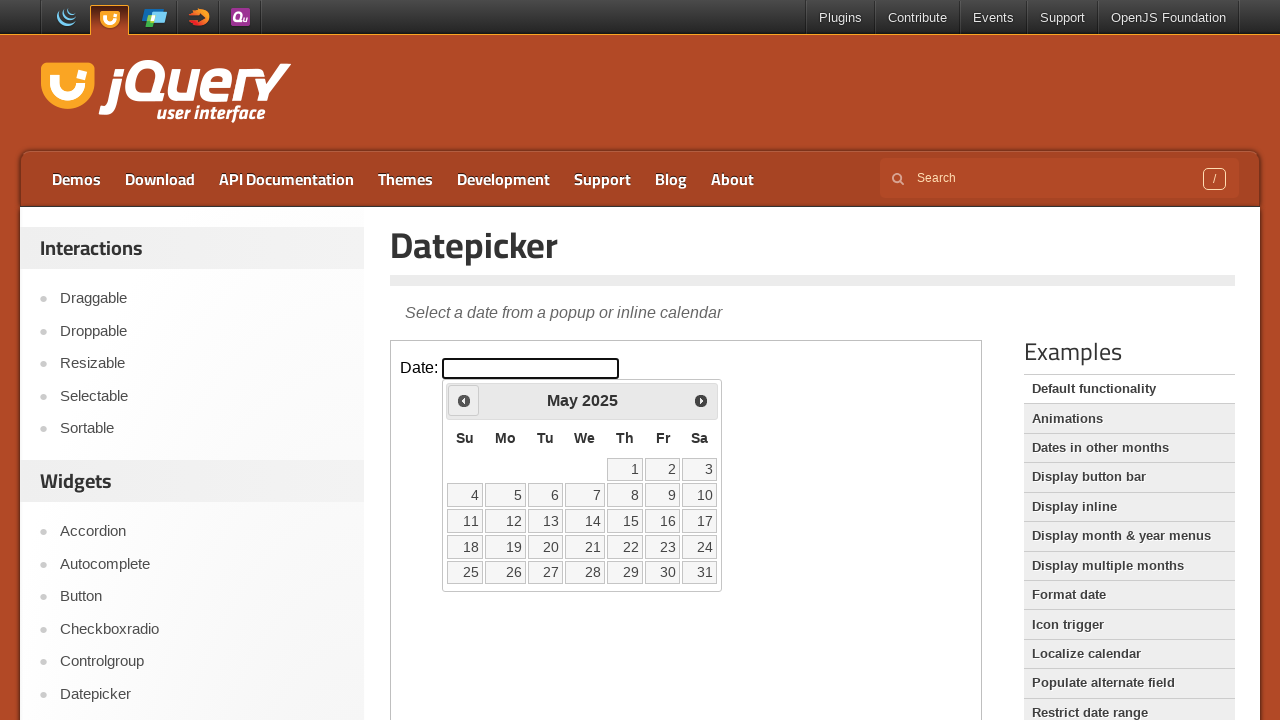

Waited for the datepicker title to update after navigation
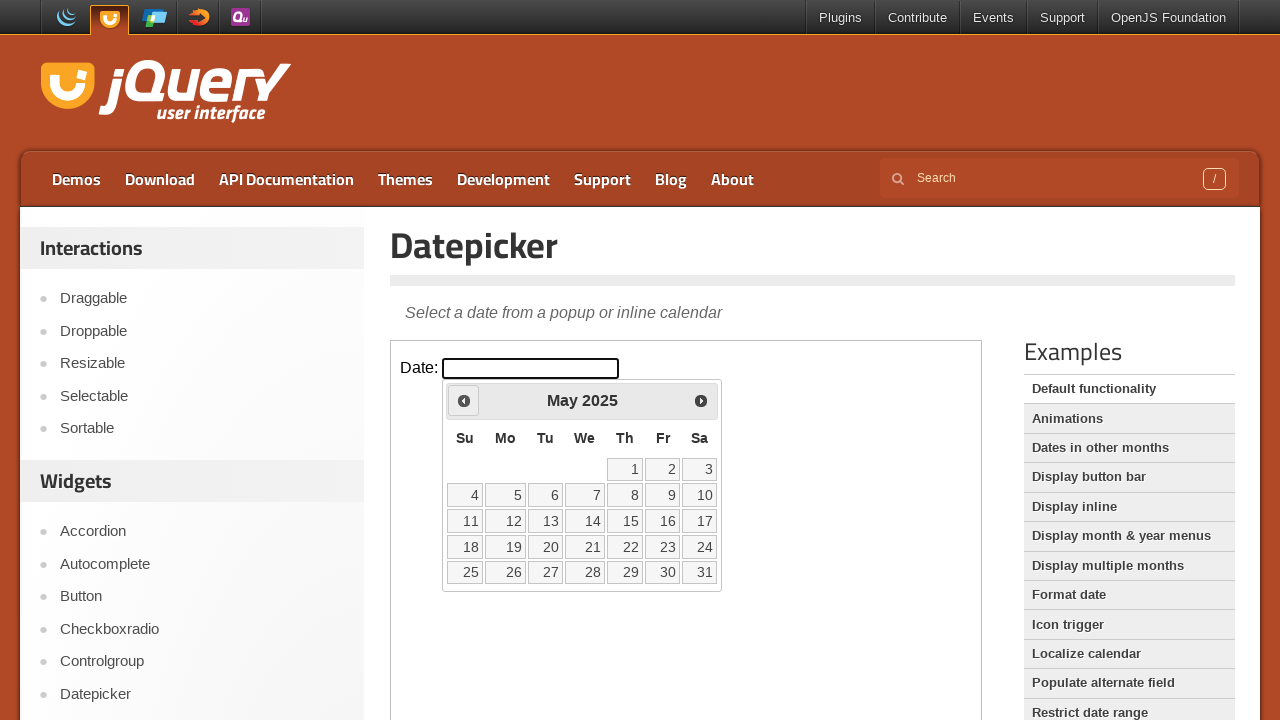

Retrieved current month 'May' and year '2025' from datepicker
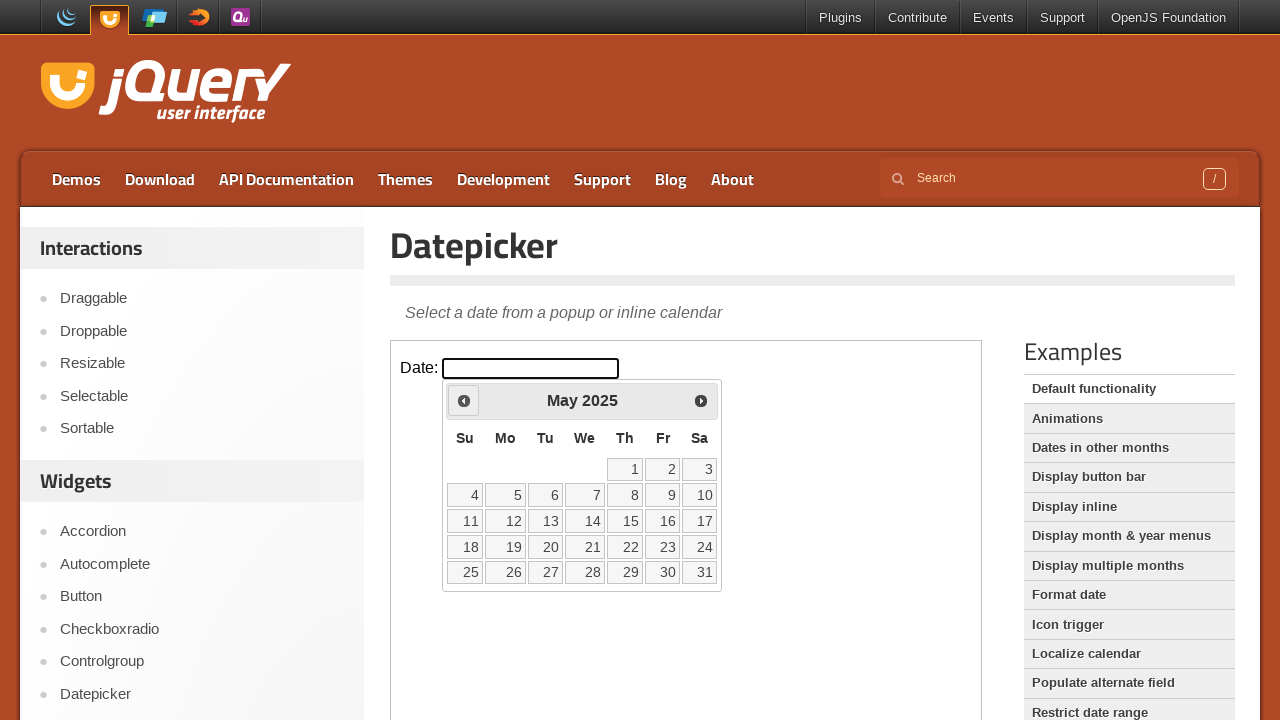

Clicked previous month button to navigate backwards in the calendar at (464, 400) on .demo-frame >> internal:control=enter-frame >> .ui-datepicker-prev
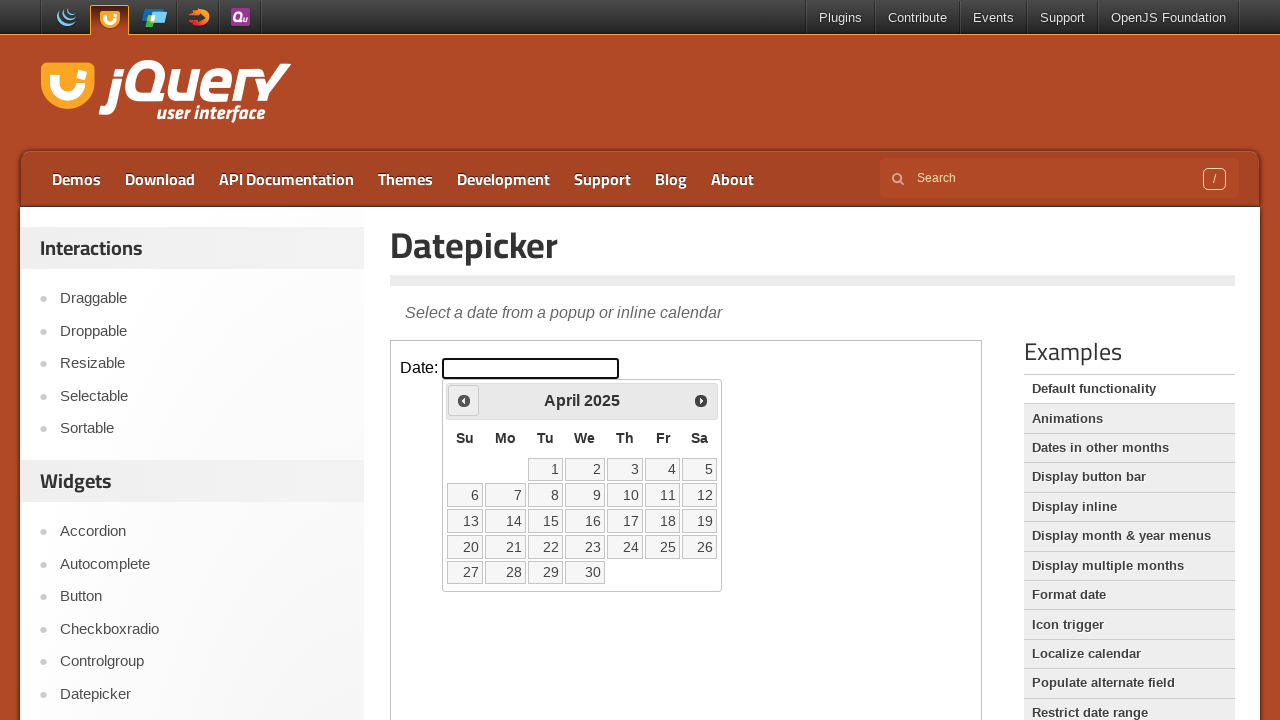

Waited for the datepicker title to update after navigation
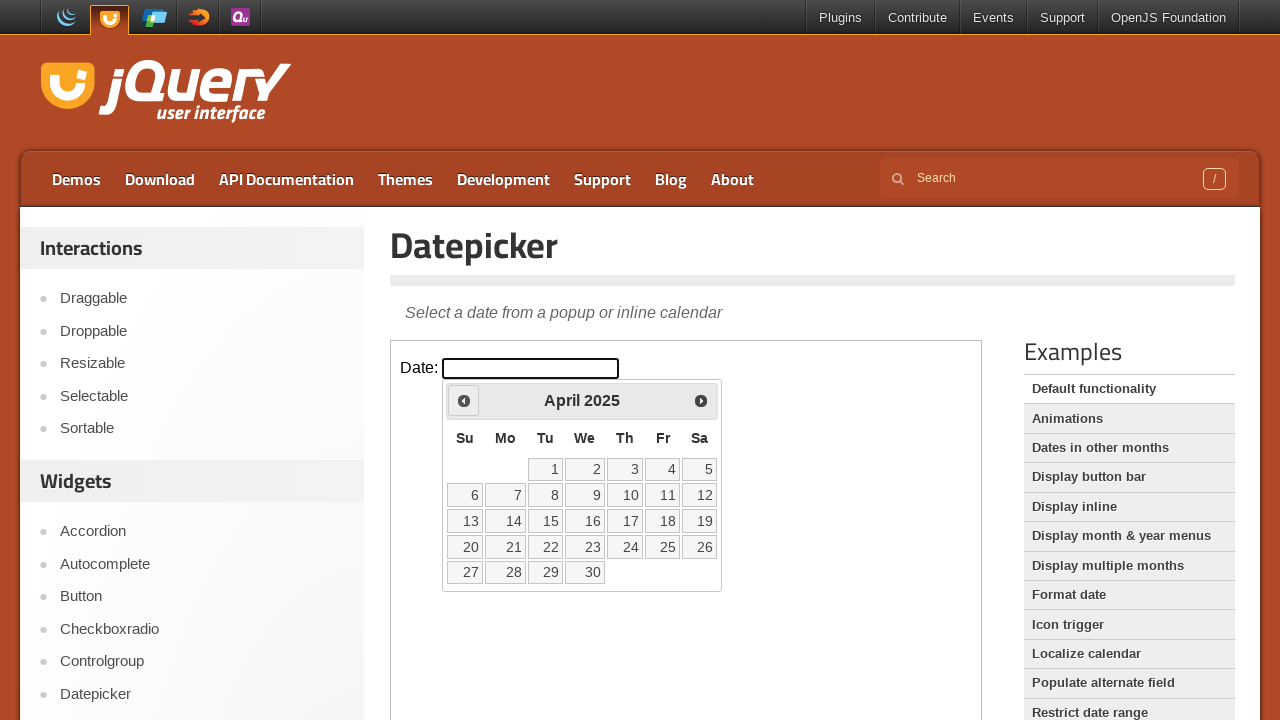

Retrieved current month 'April' and year '2025' from datepicker
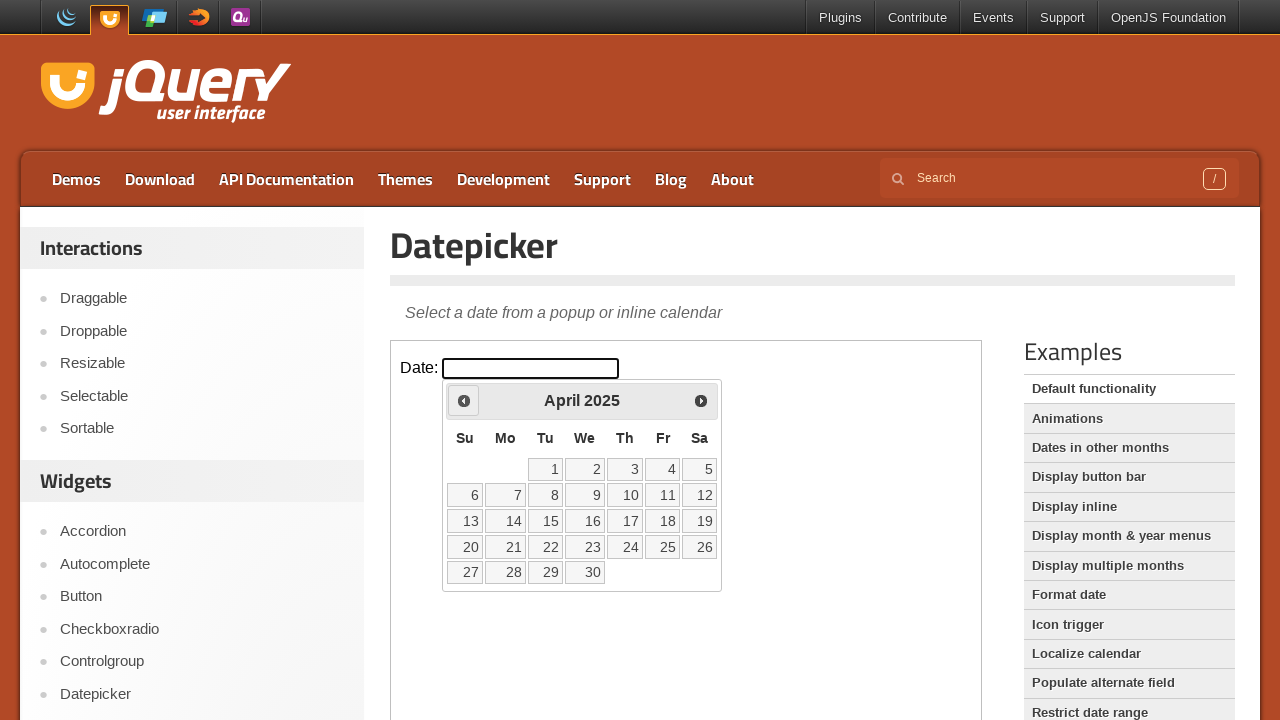

Clicked previous month button to navigate backwards in the calendar at (464, 400) on .demo-frame >> internal:control=enter-frame >> .ui-datepicker-prev
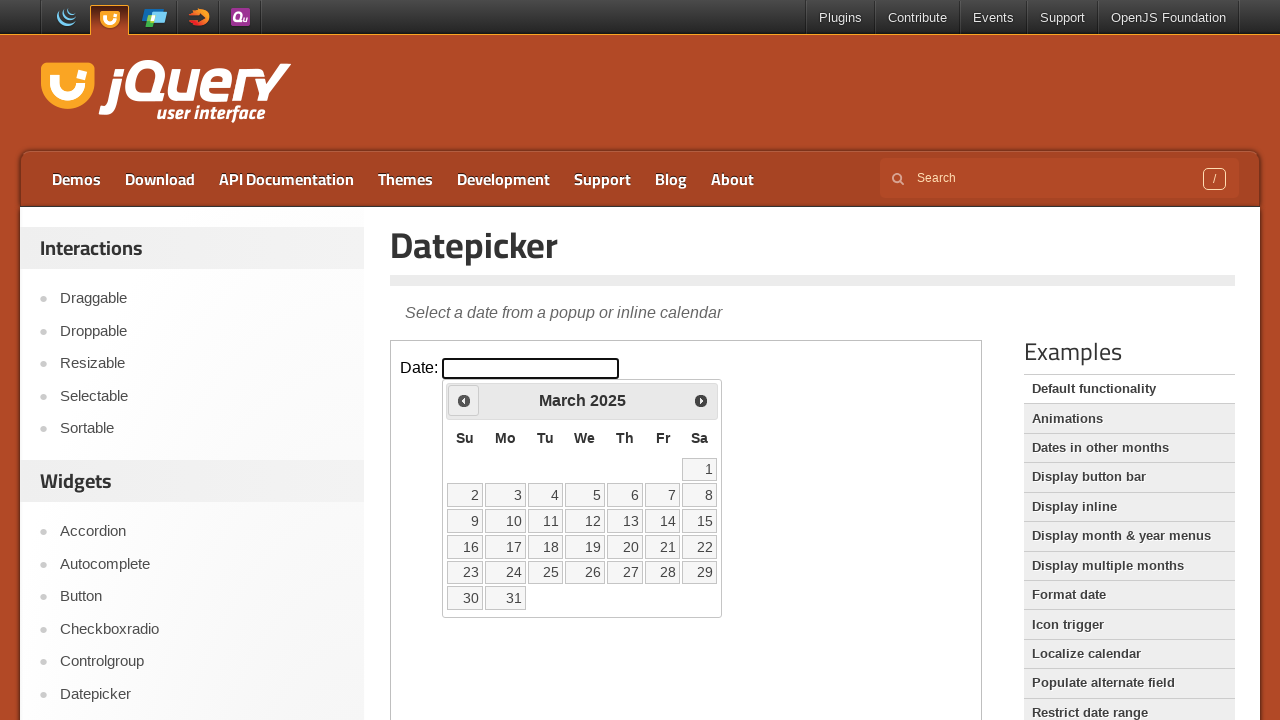

Waited for the datepicker title to update after navigation
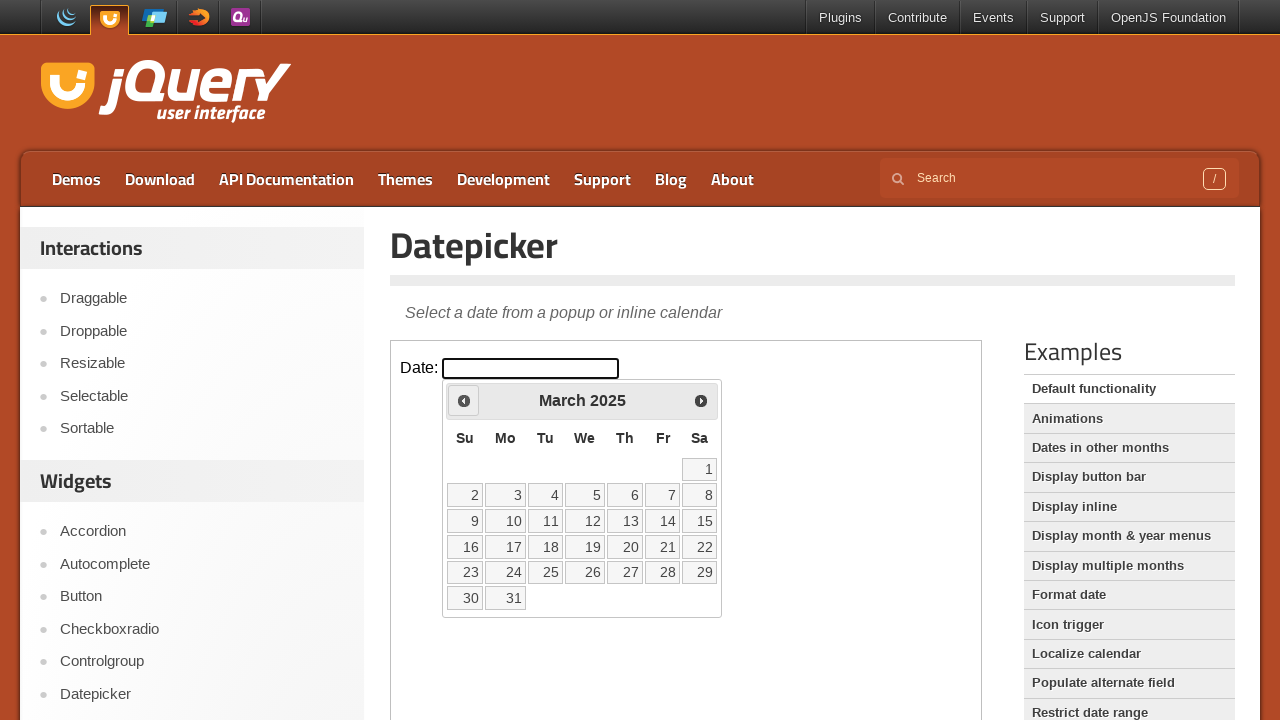

Retrieved current month 'March' and year '2025' from datepicker
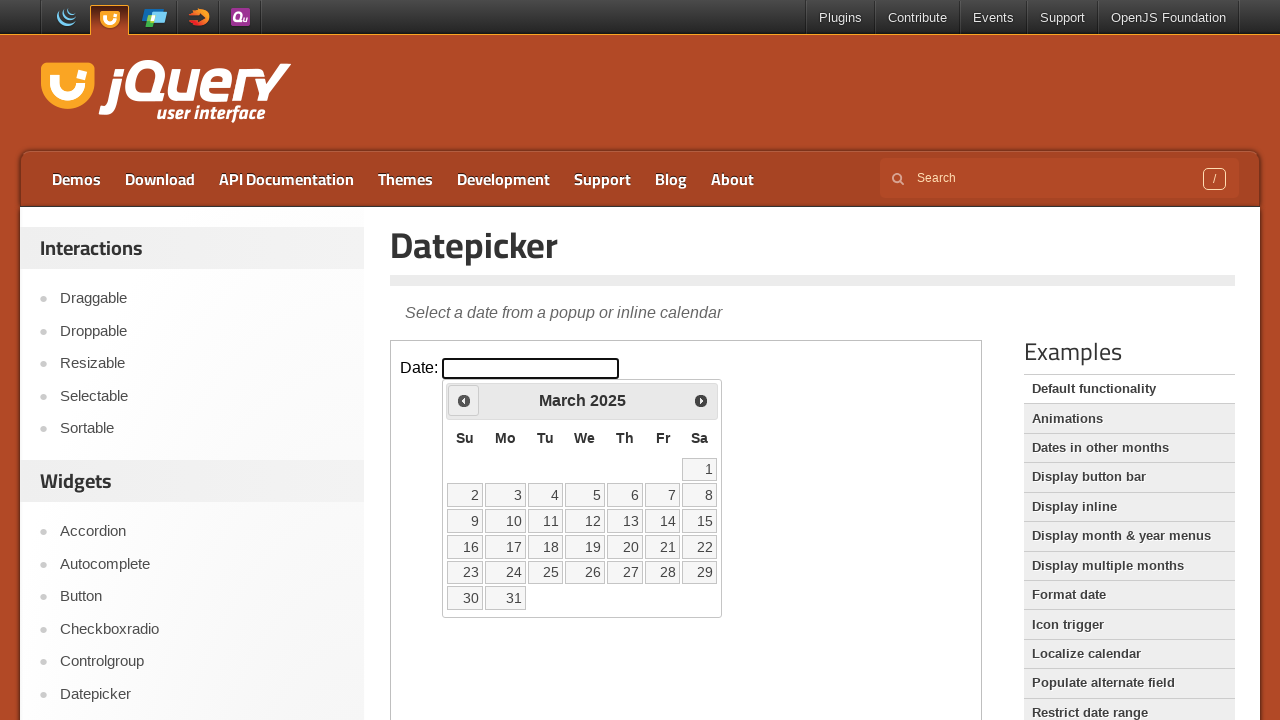

Target month/year 'March/2025' reached
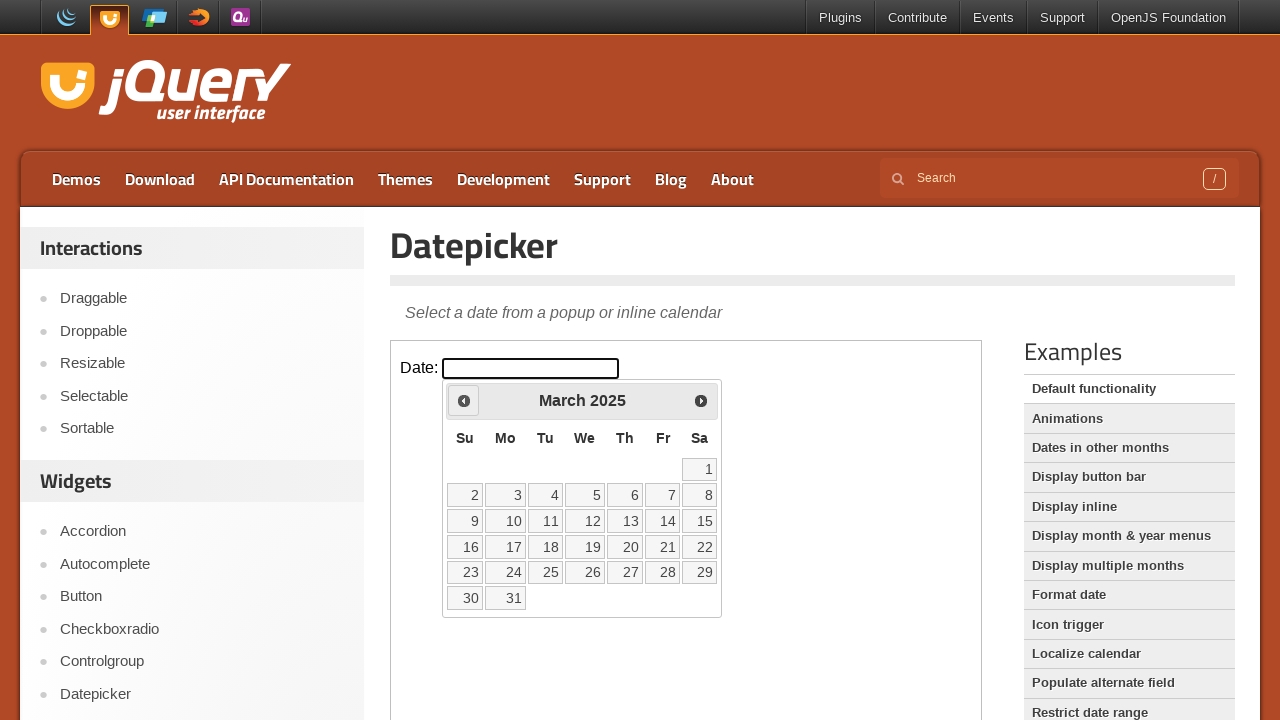

Clicked on day '15' in the calendar at (700, 521) on .demo-frame >> internal:control=enter-frame >> //td[not(contains(@class,'ui-date
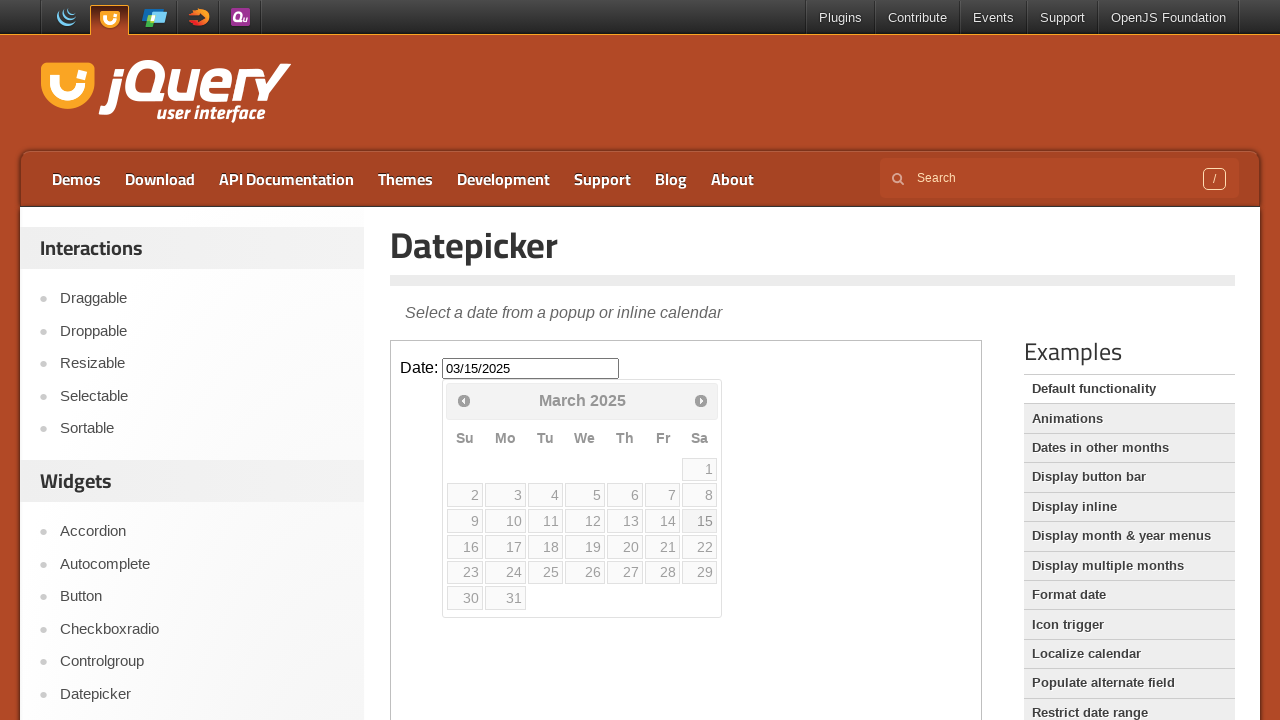

Waited 500ms for the datepicker input value to update after selection
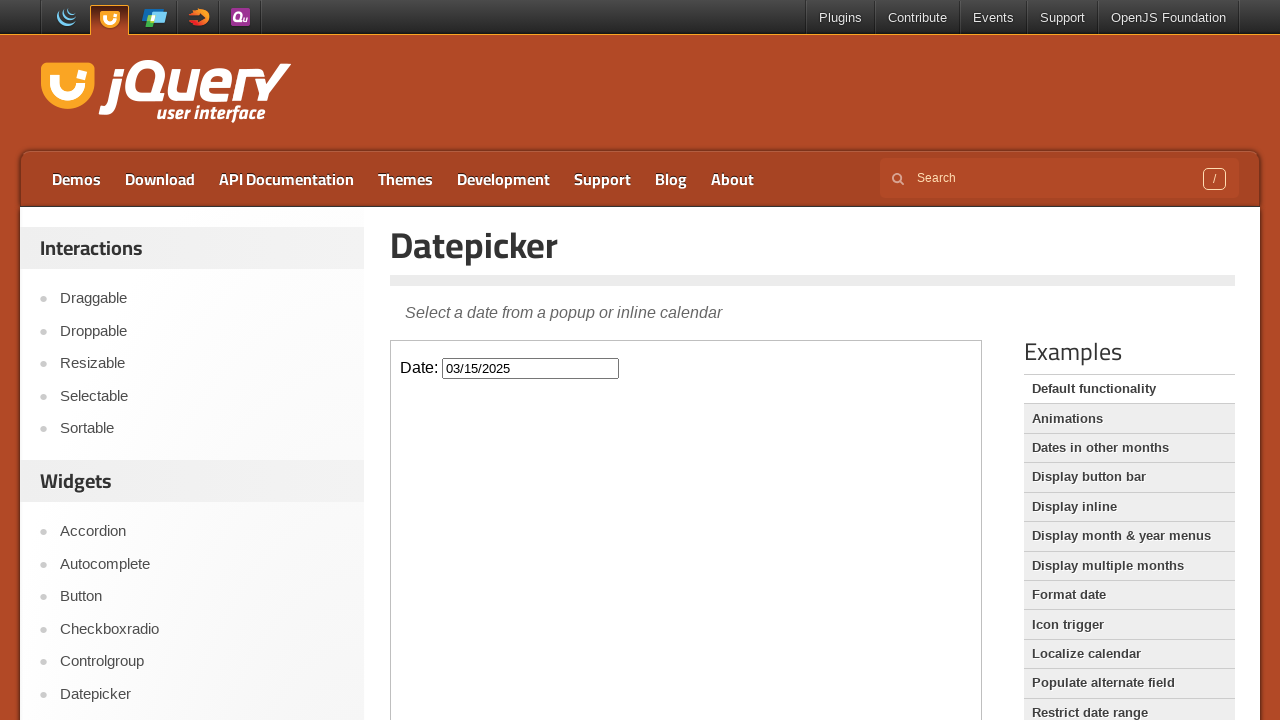

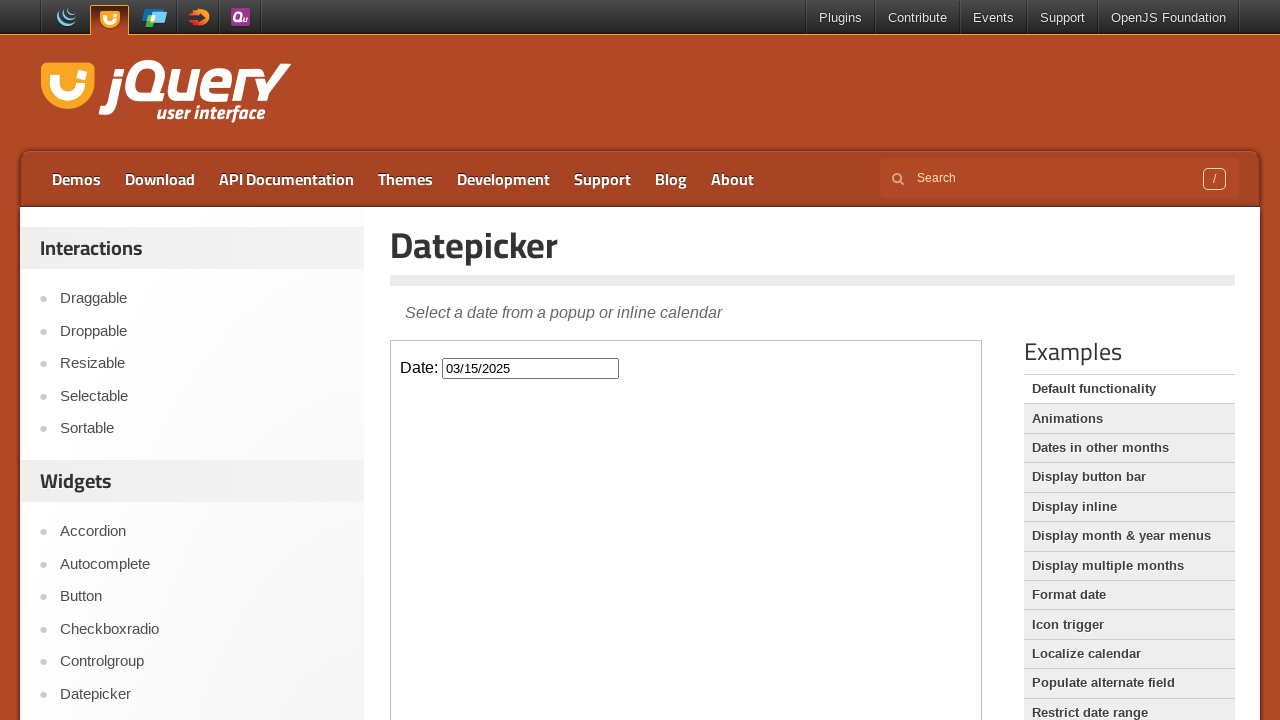